Tests dropdown functionality by selecting an option from a State dropdown menu and verifying the selection

Starting URL: https://testcenter.techproeducation.com/index.php?page=dropdown

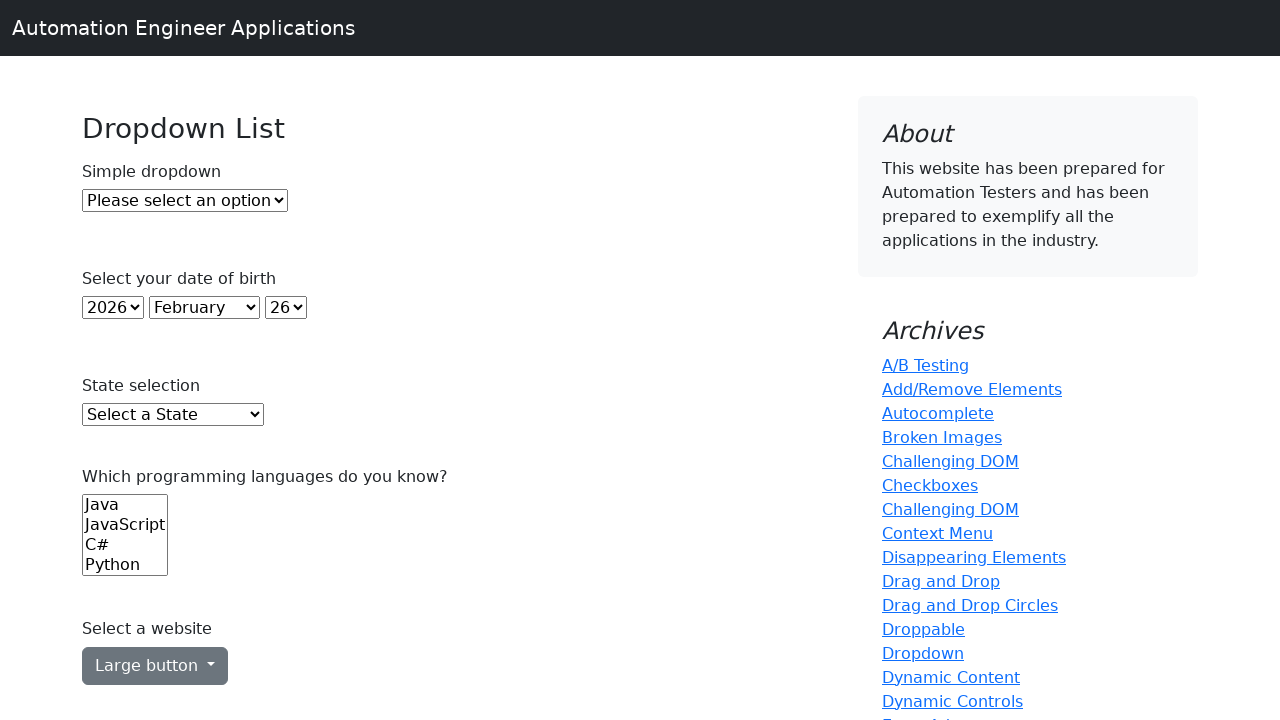

Located the State dropdown element
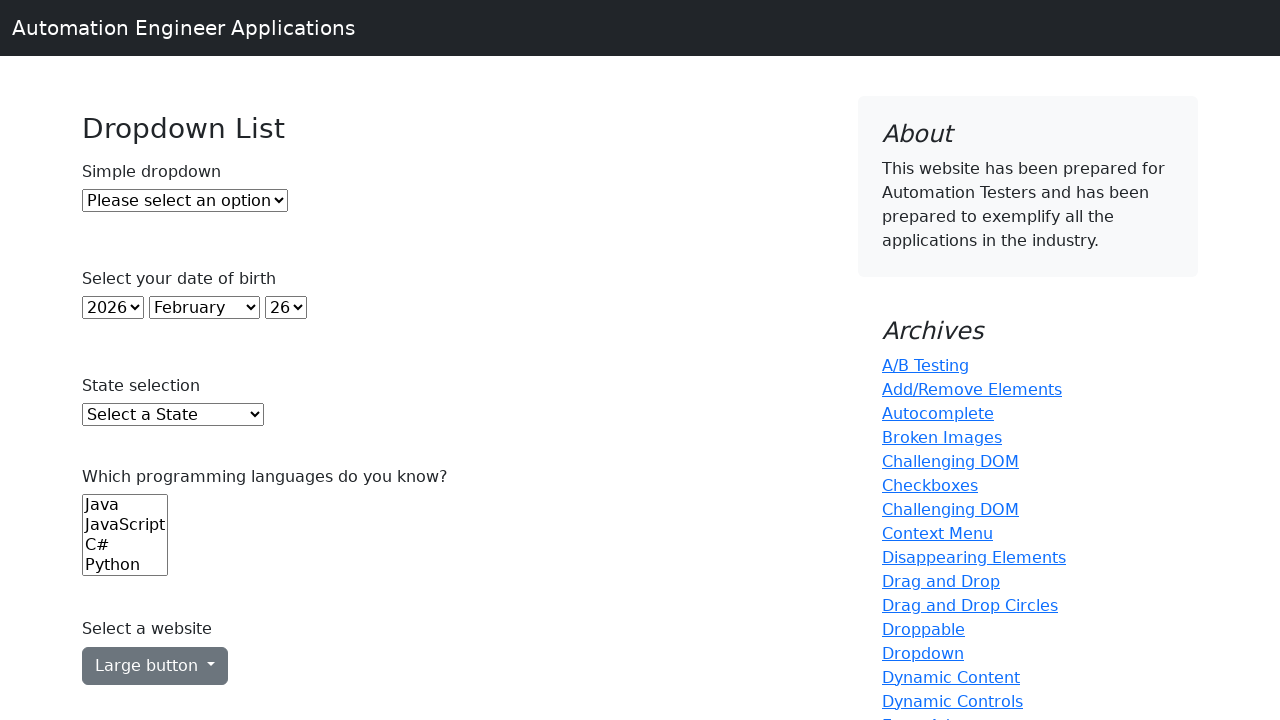

Selected 'Arizona' (AZ) from the State dropdown on select#state
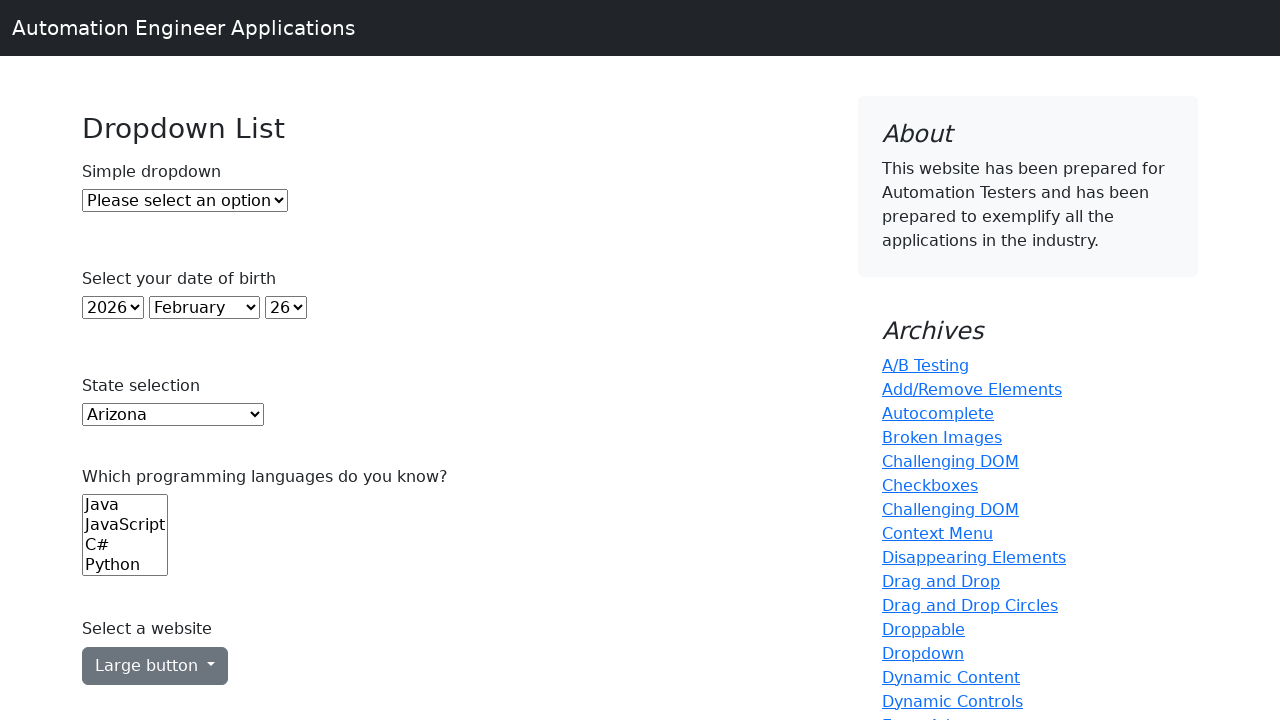

Located the currently selected option in the dropdown
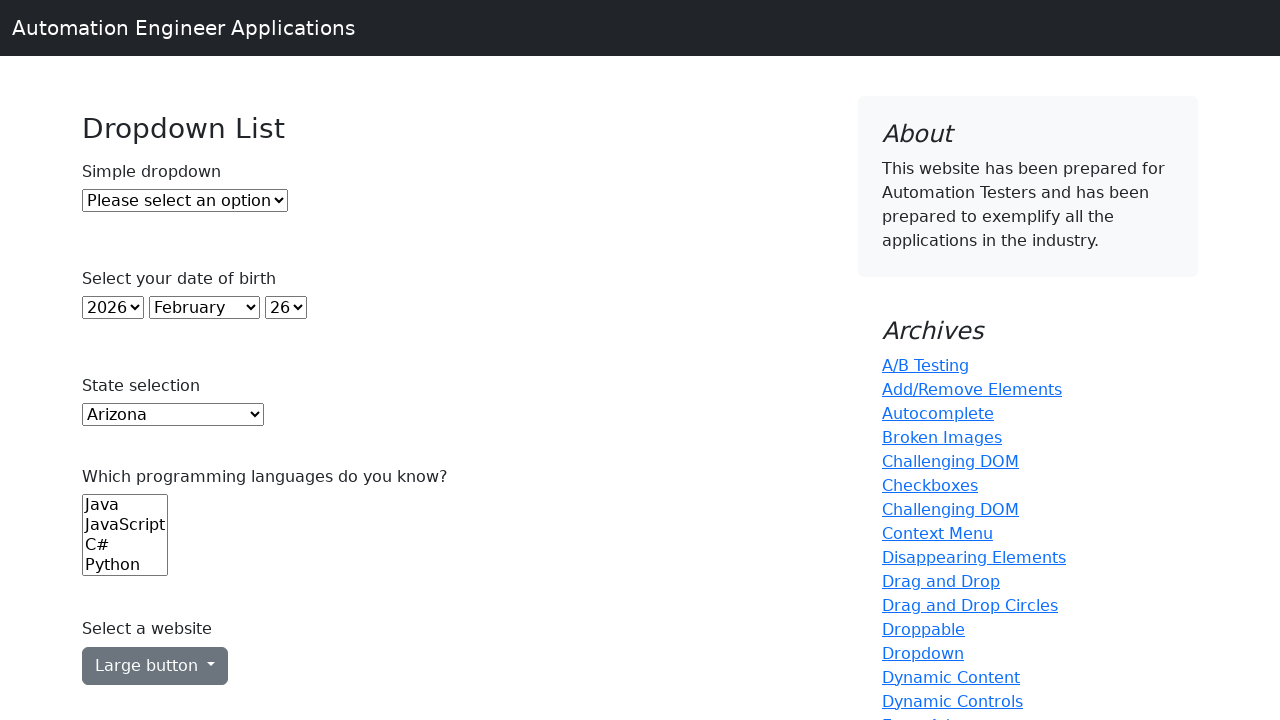

Verified that 'Arizona' is the selected option
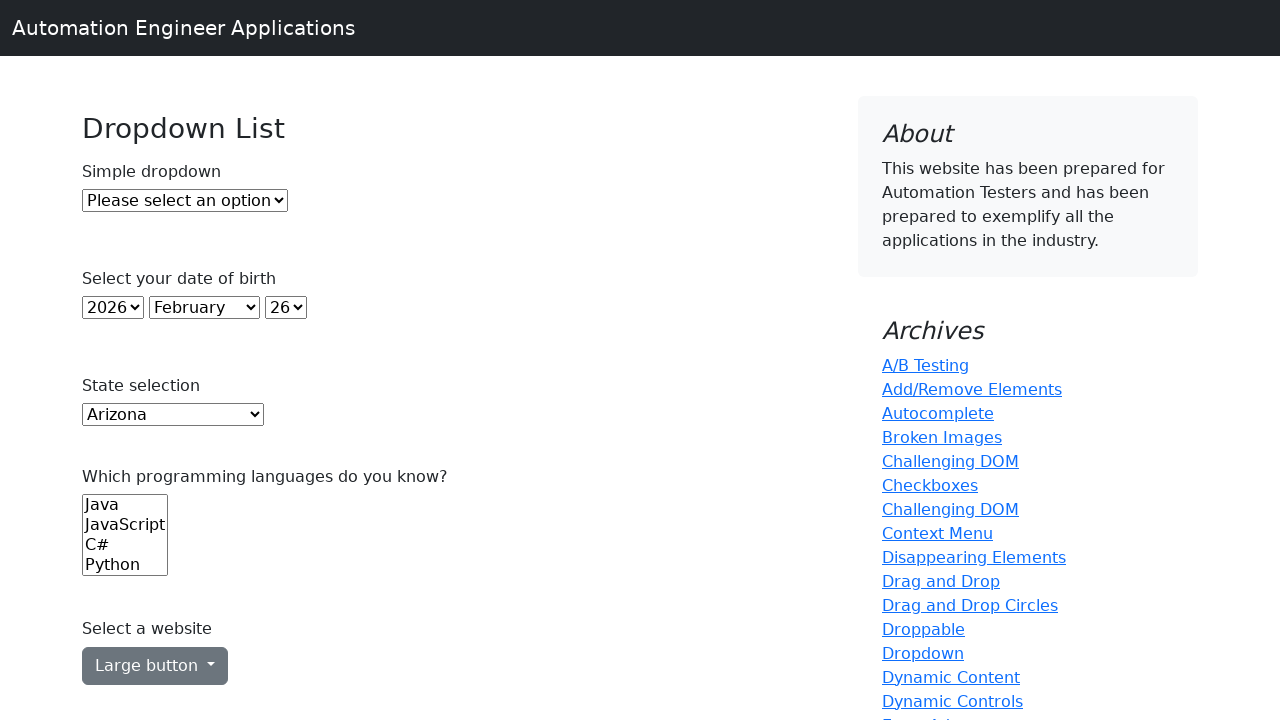

Retrieved all options from the State dropdown
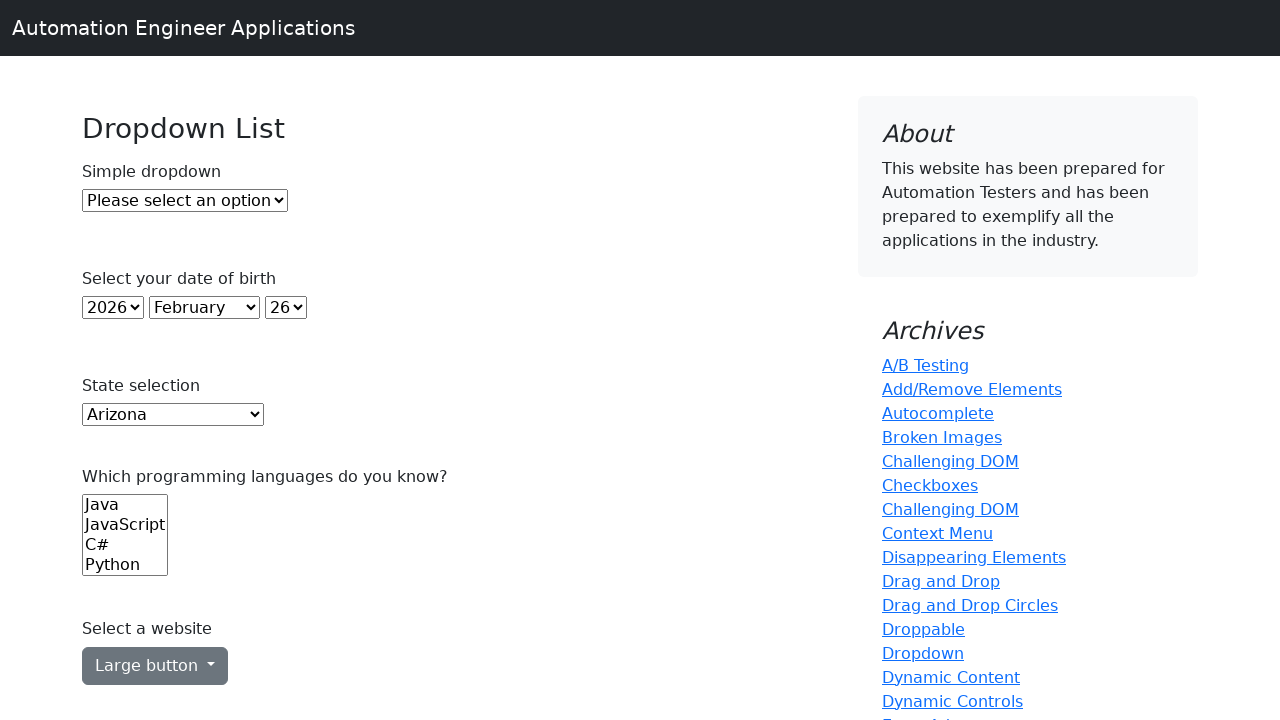

Printed option: Select a State
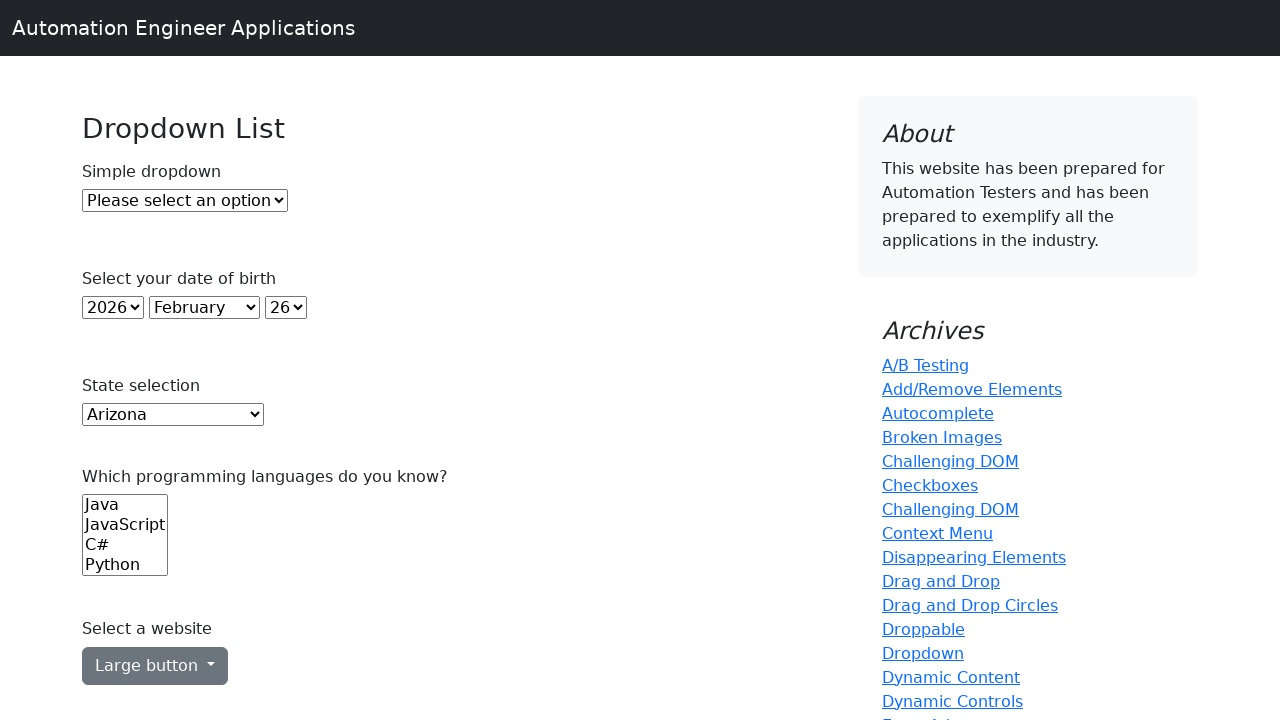

Printed option: Alabama
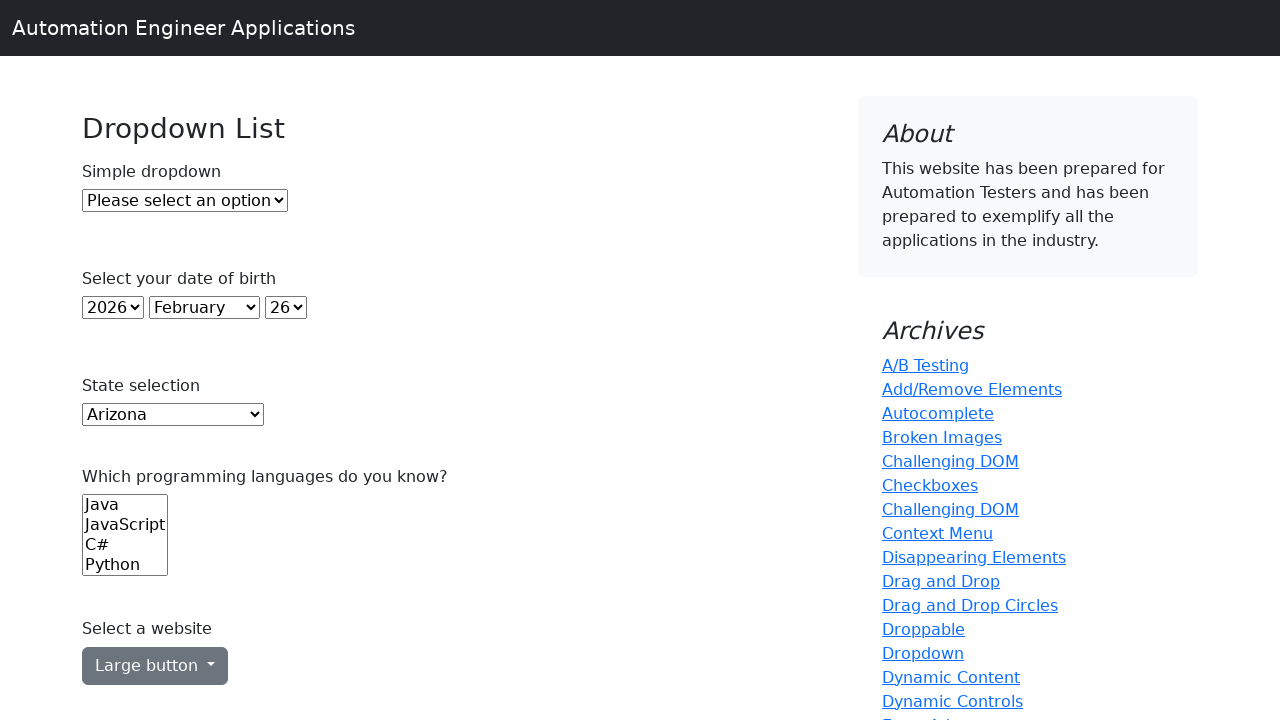

Printed option: Alaska
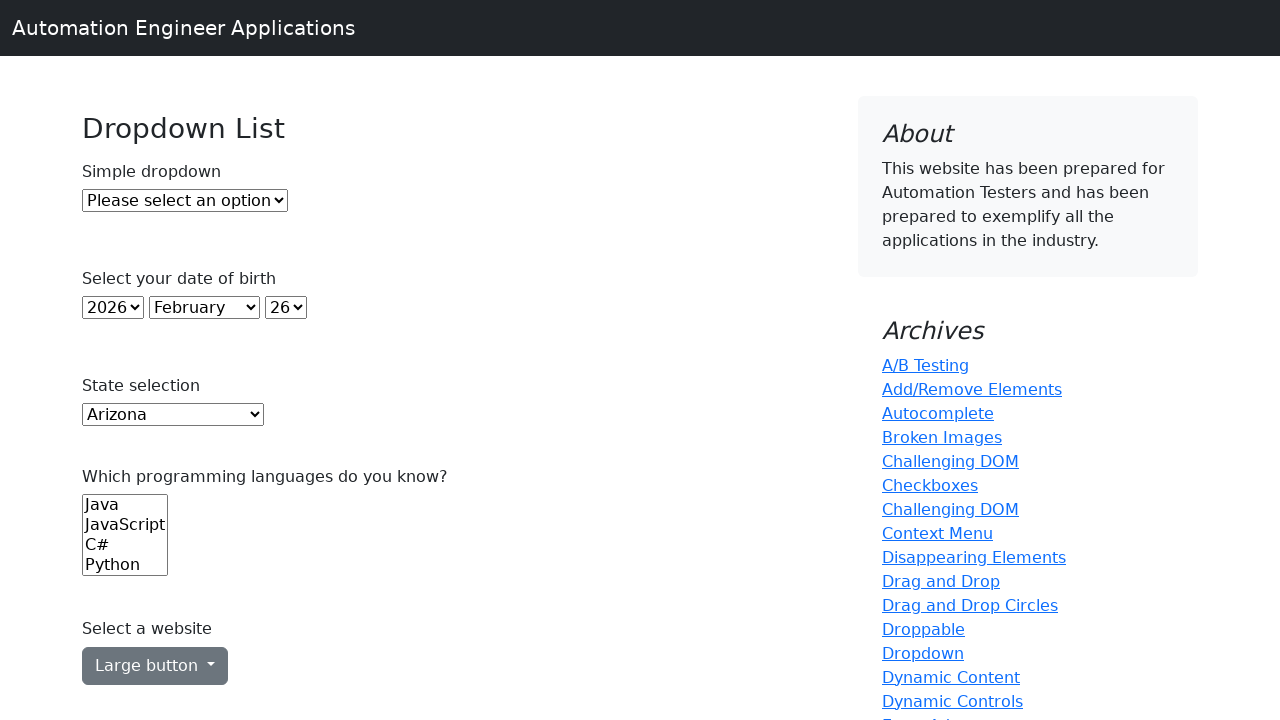

Printed option: Arizona
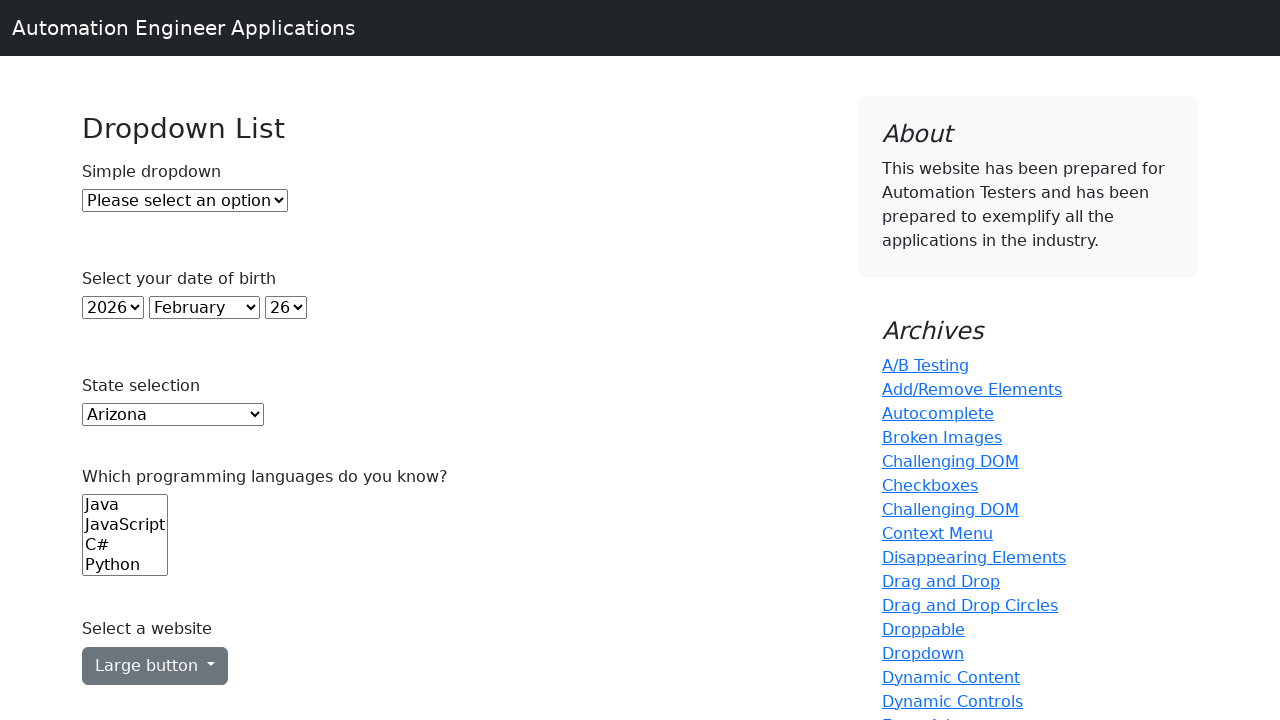

Printed option: Arkansas
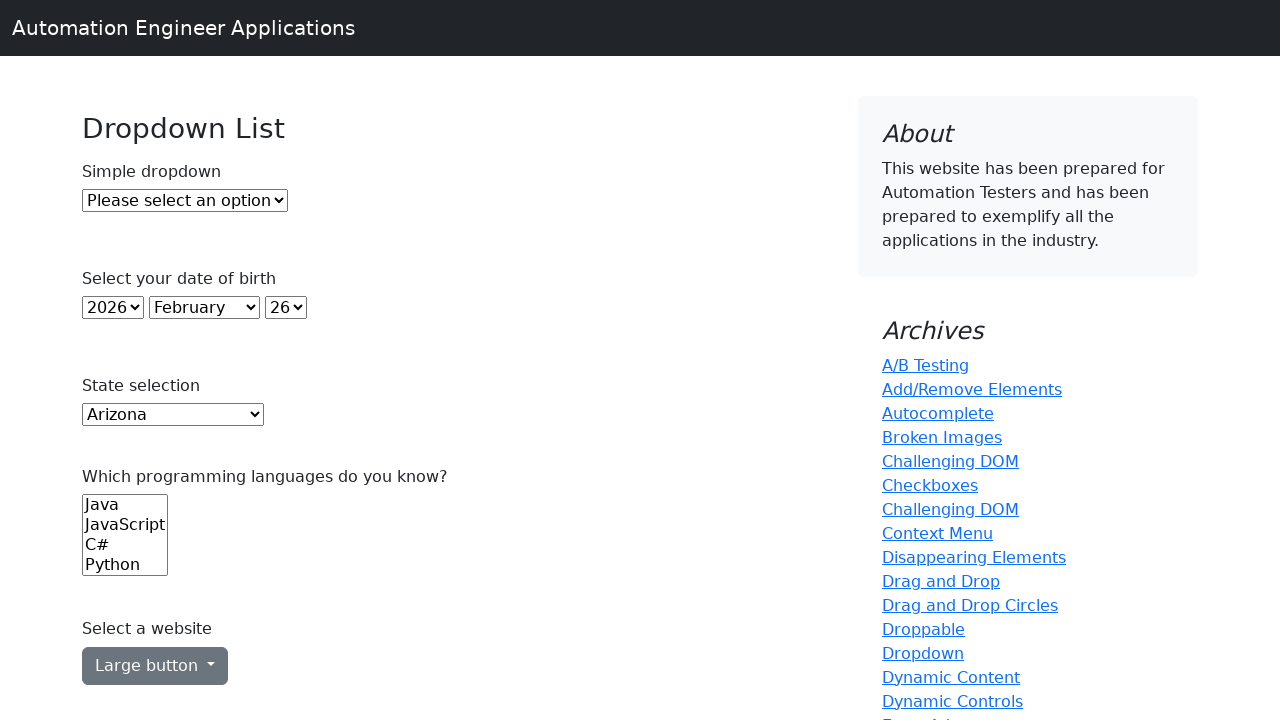

Printed option: California
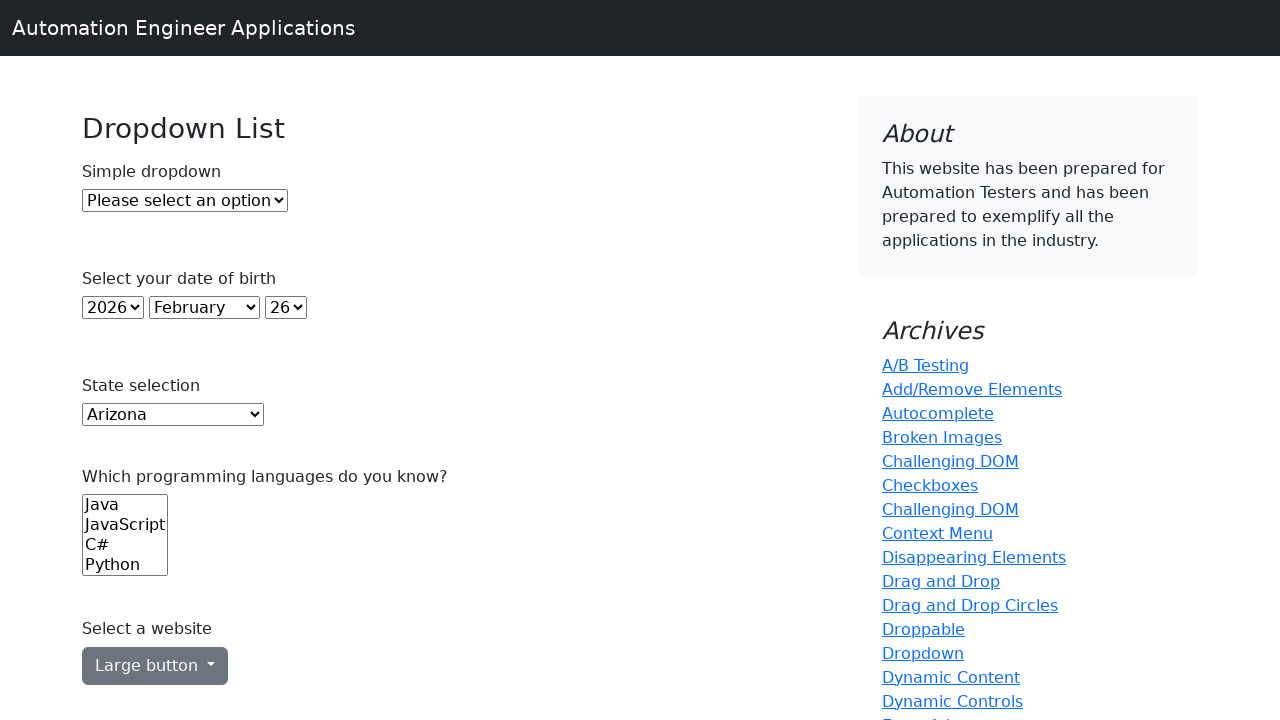

Printed option: Colorado
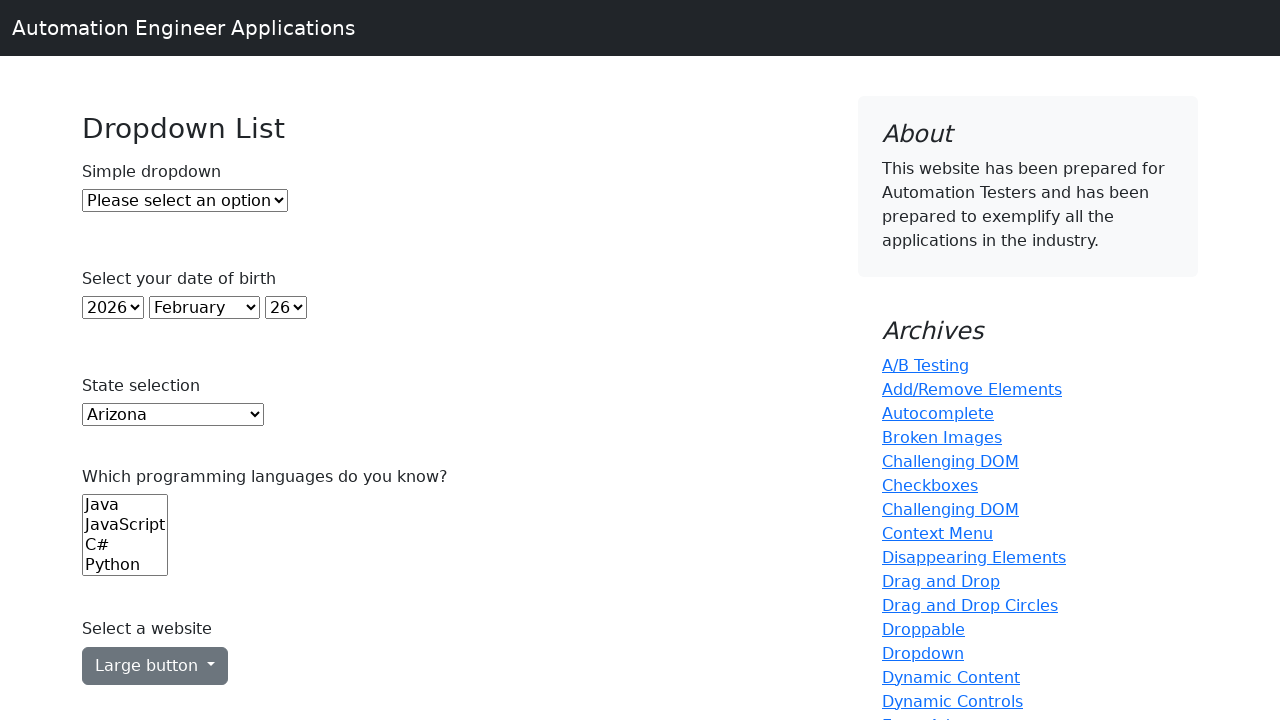

Printed option: Connecticut
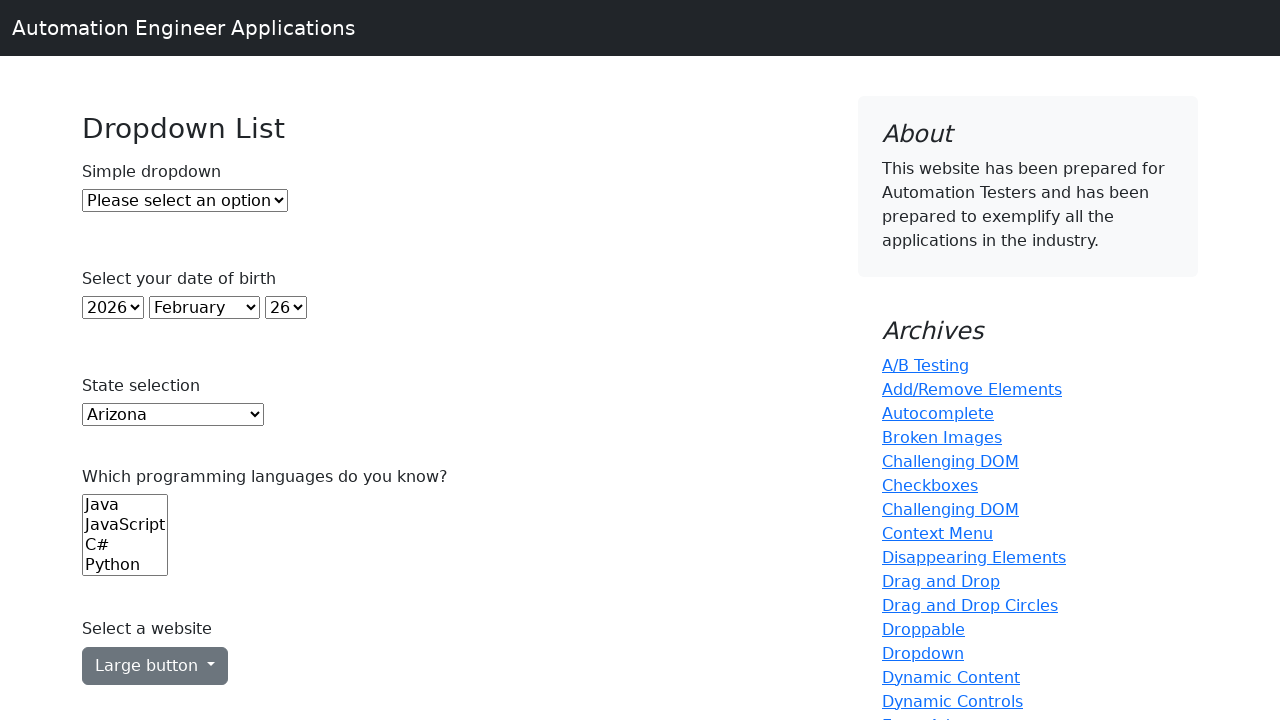

Printed option: Delaware
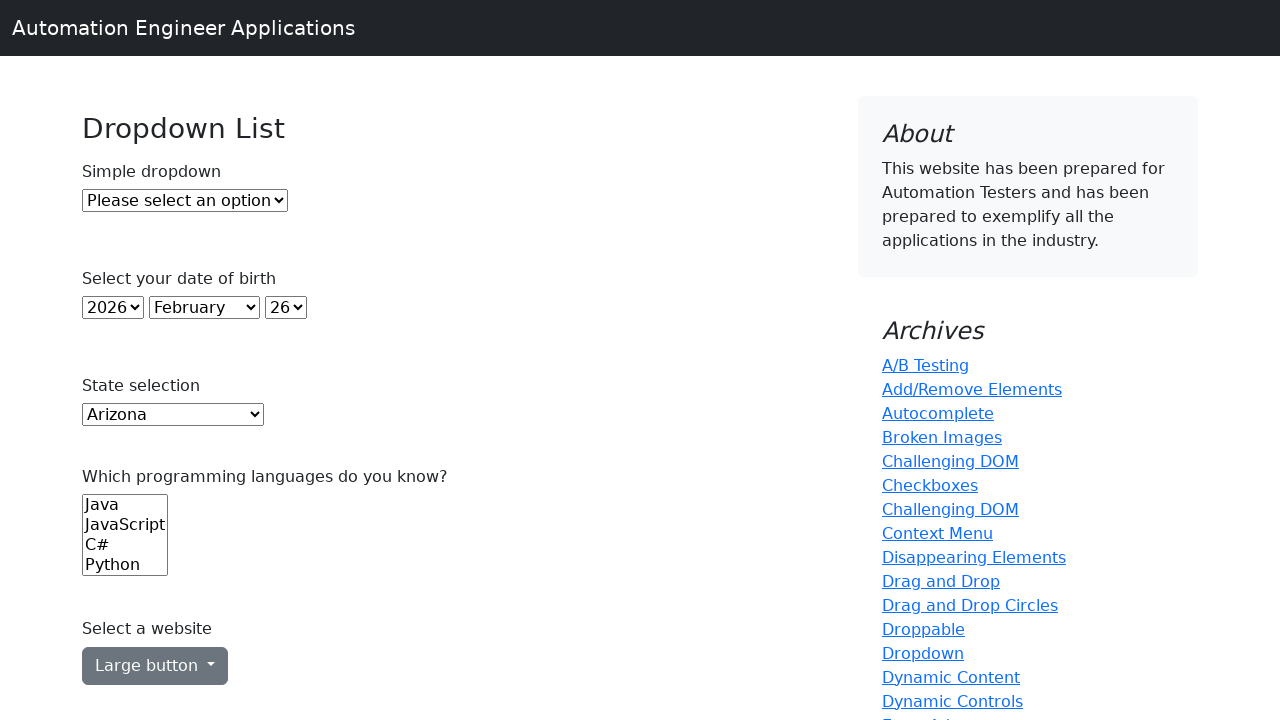

Printed option: District Of Columbia
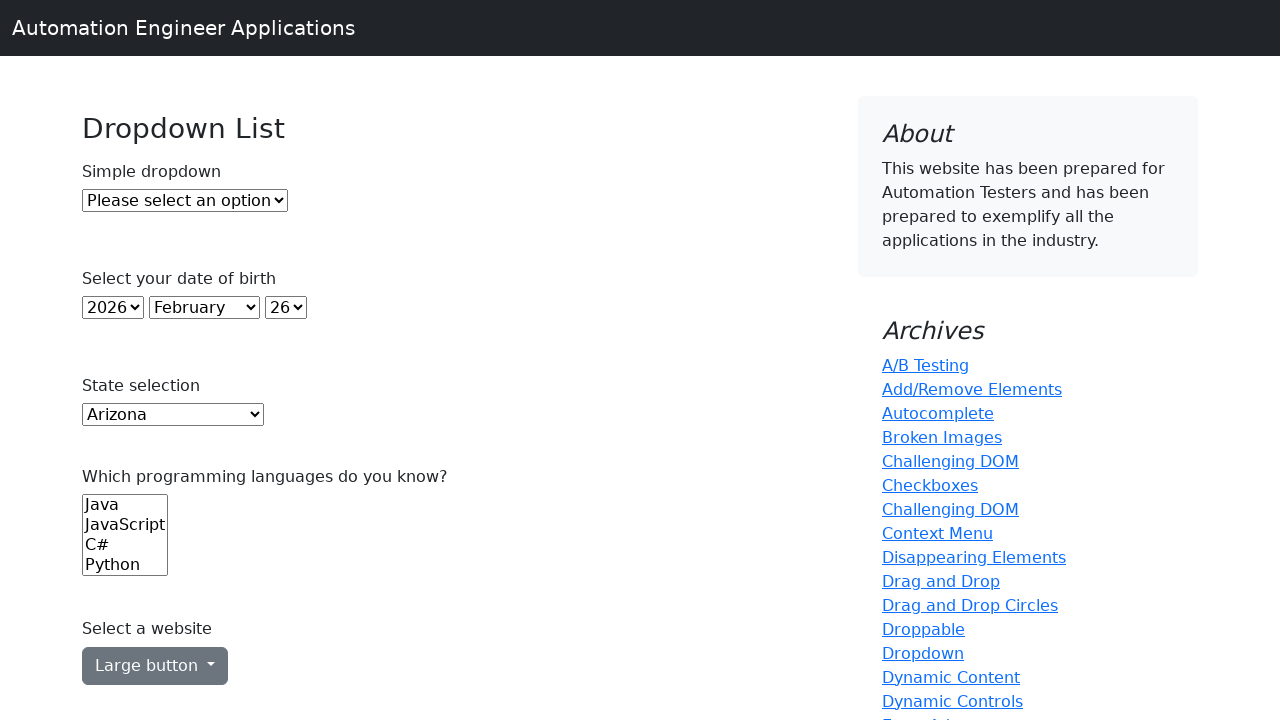

Printed option: Florida
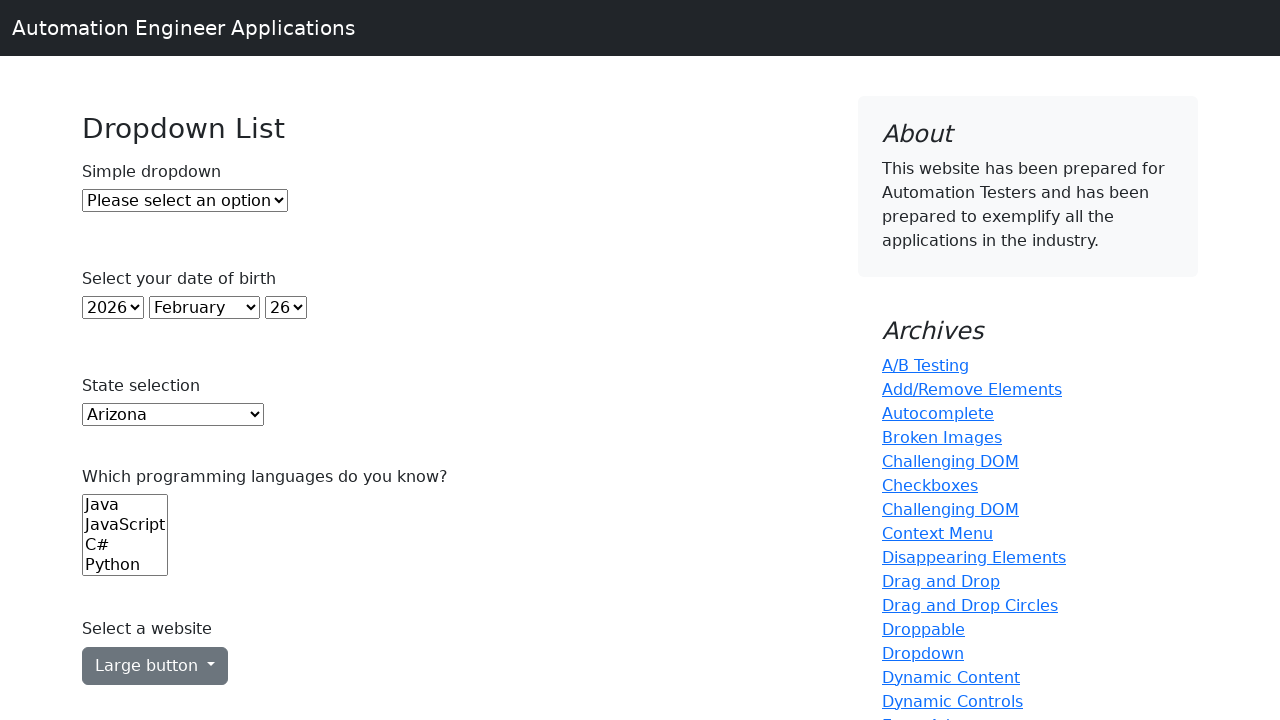

Printed option: Georgia
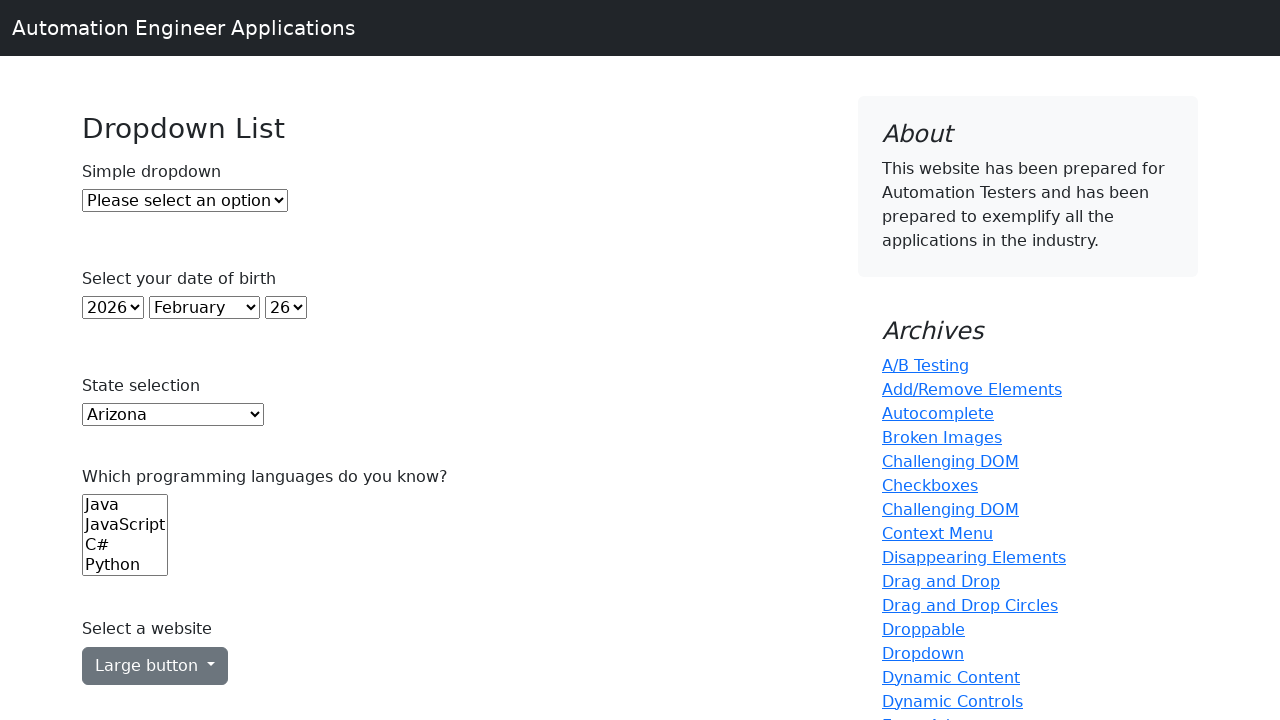

Printed option: Hawaii
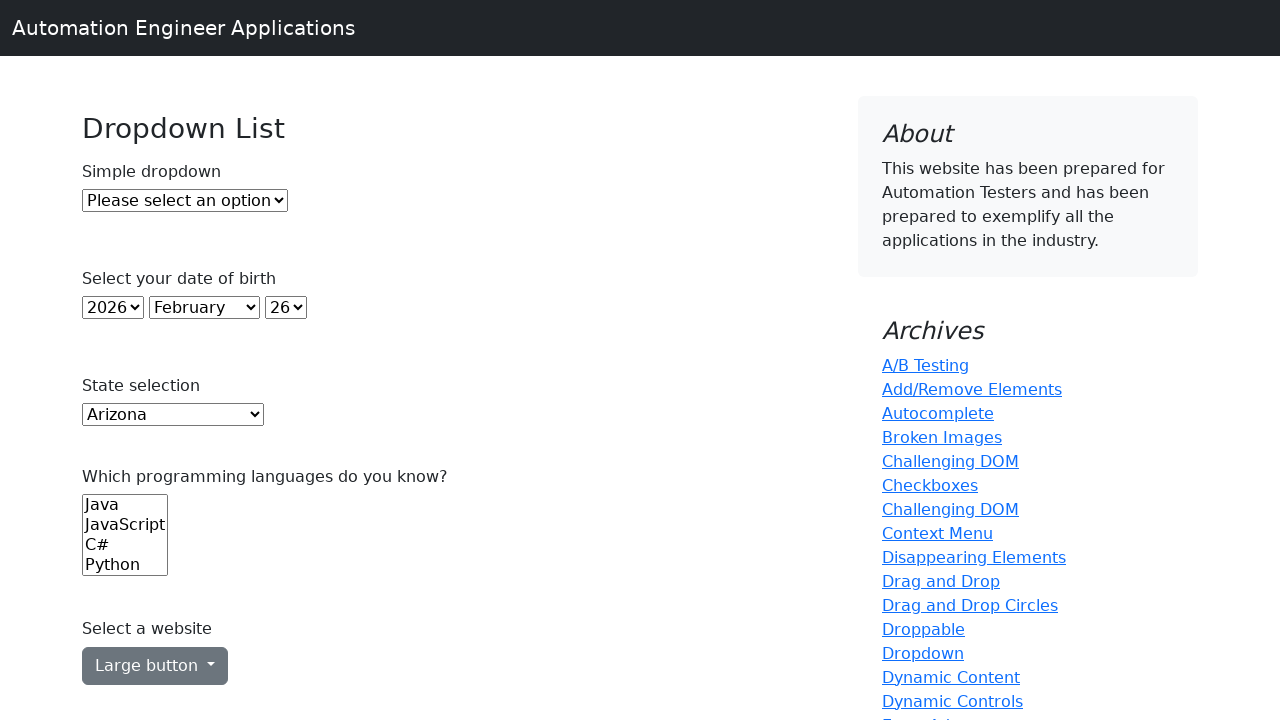

Printed option: Idaho
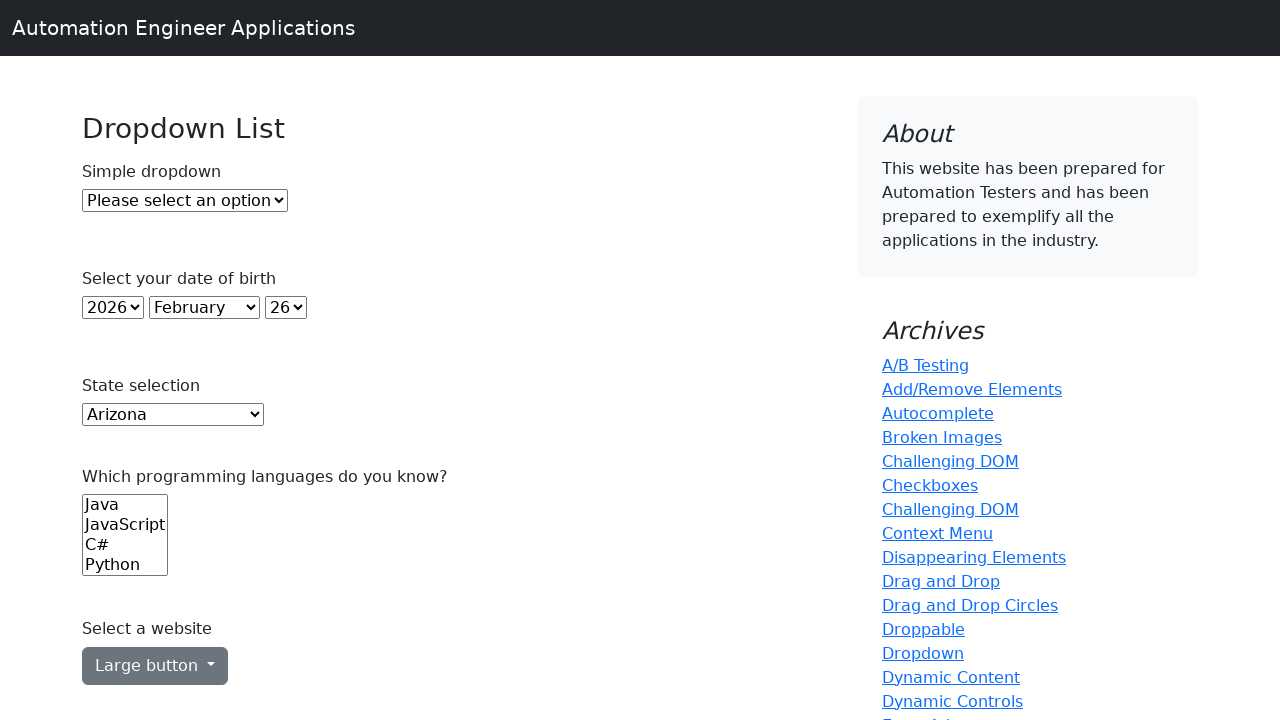

Printed option: Illinois
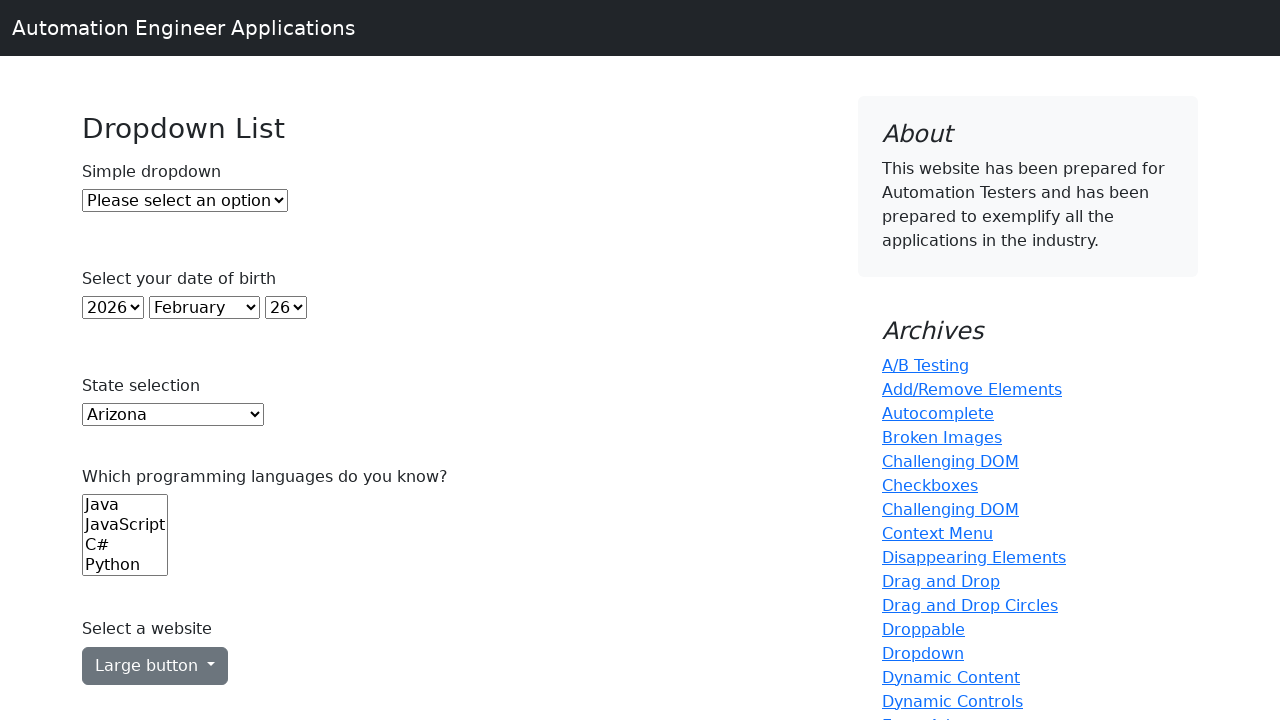

Printed option: Indiana
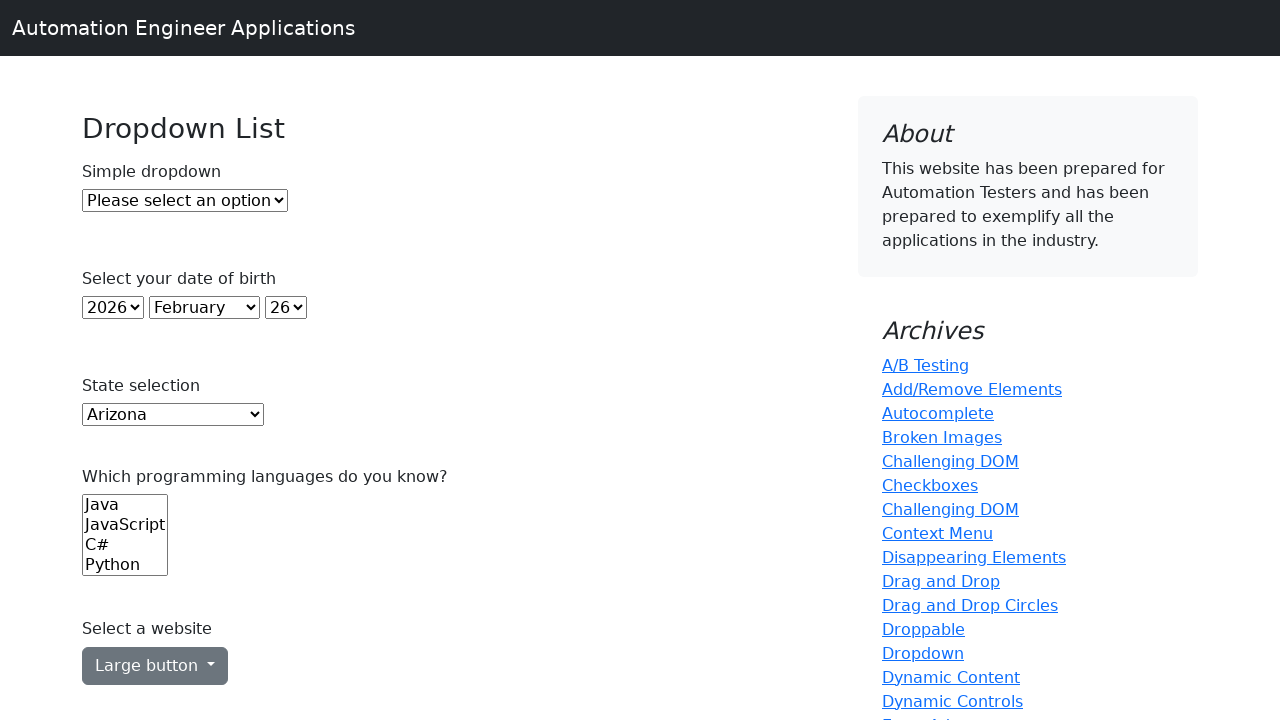

Printed option: Iowa
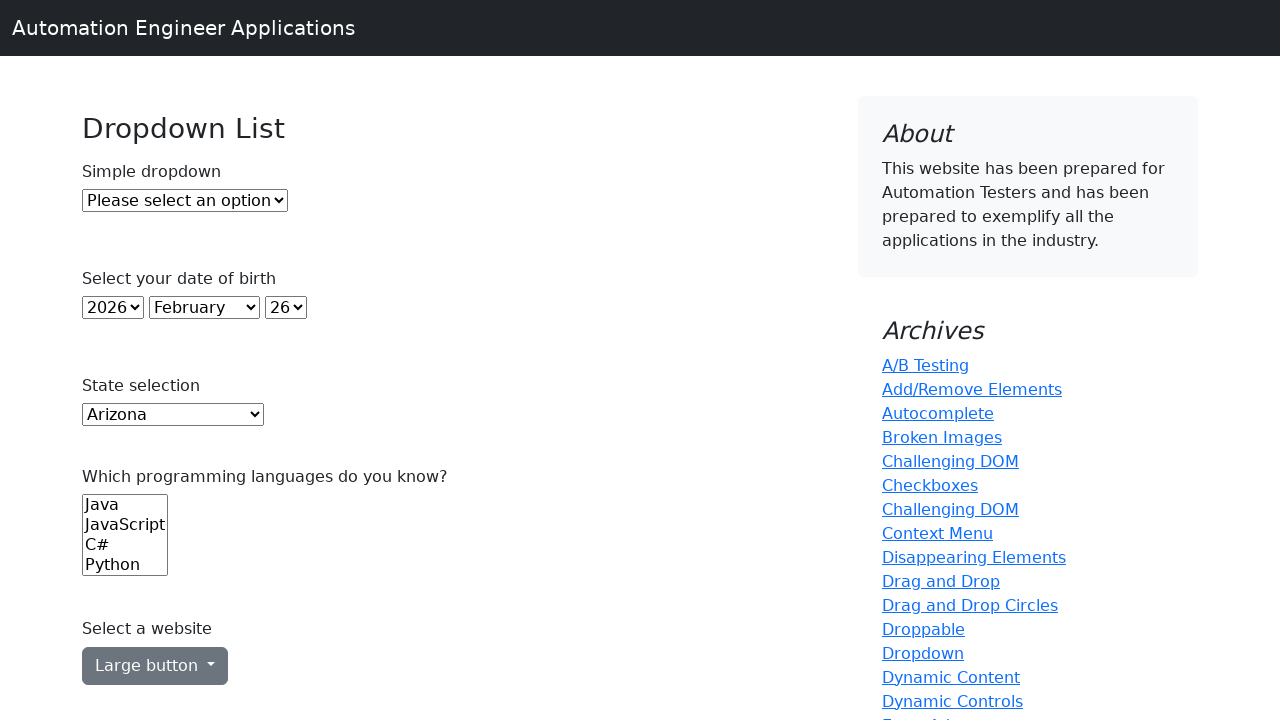

Printed option: Kansas
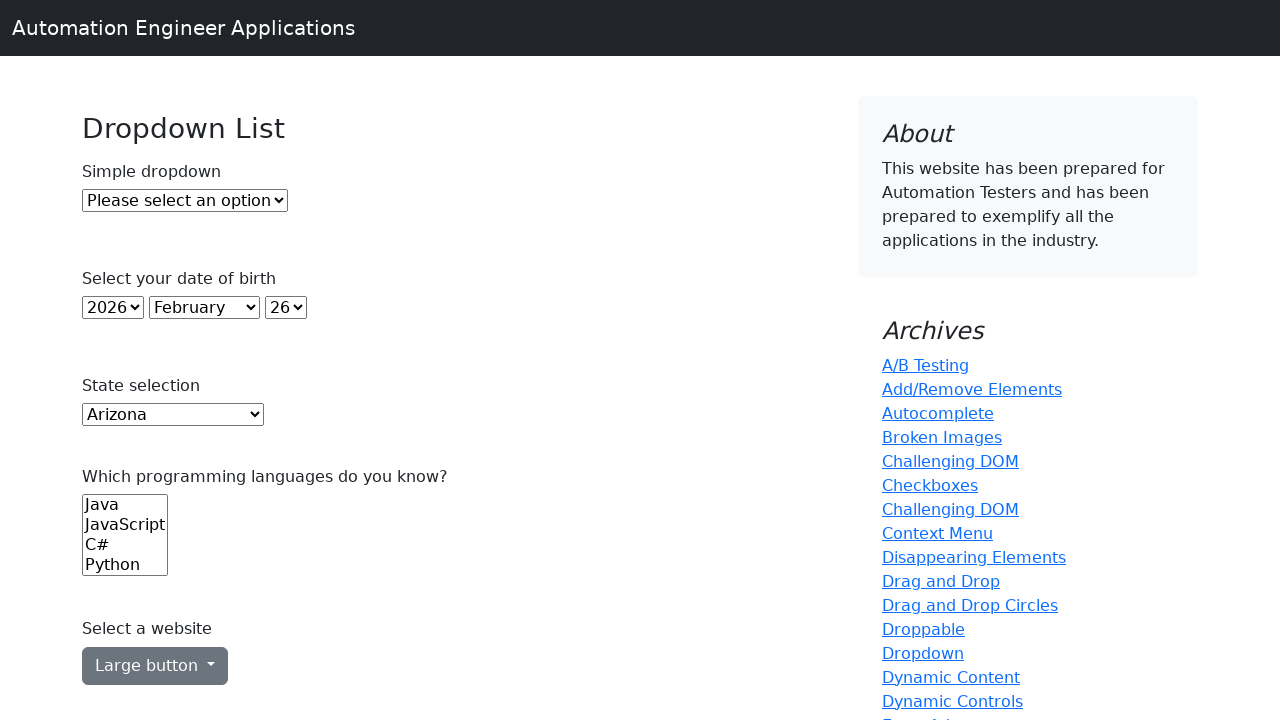

Printed option: Kentucky
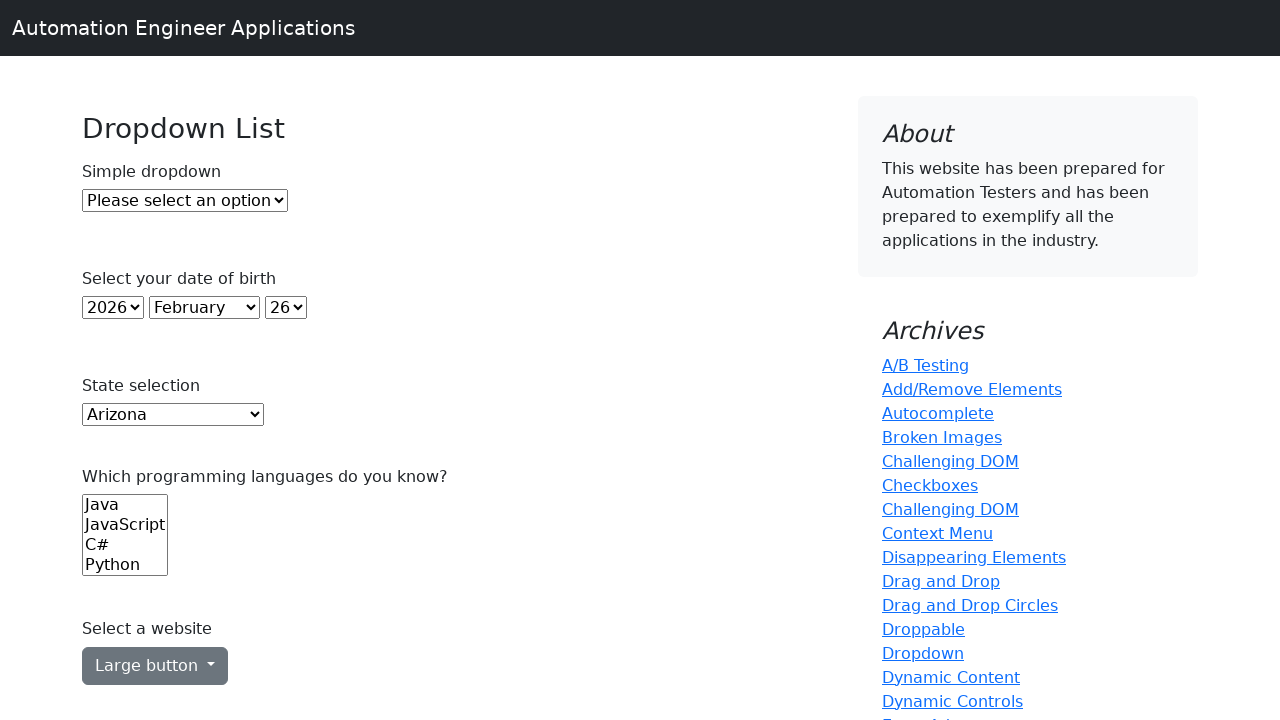

Printed option: Louisiana
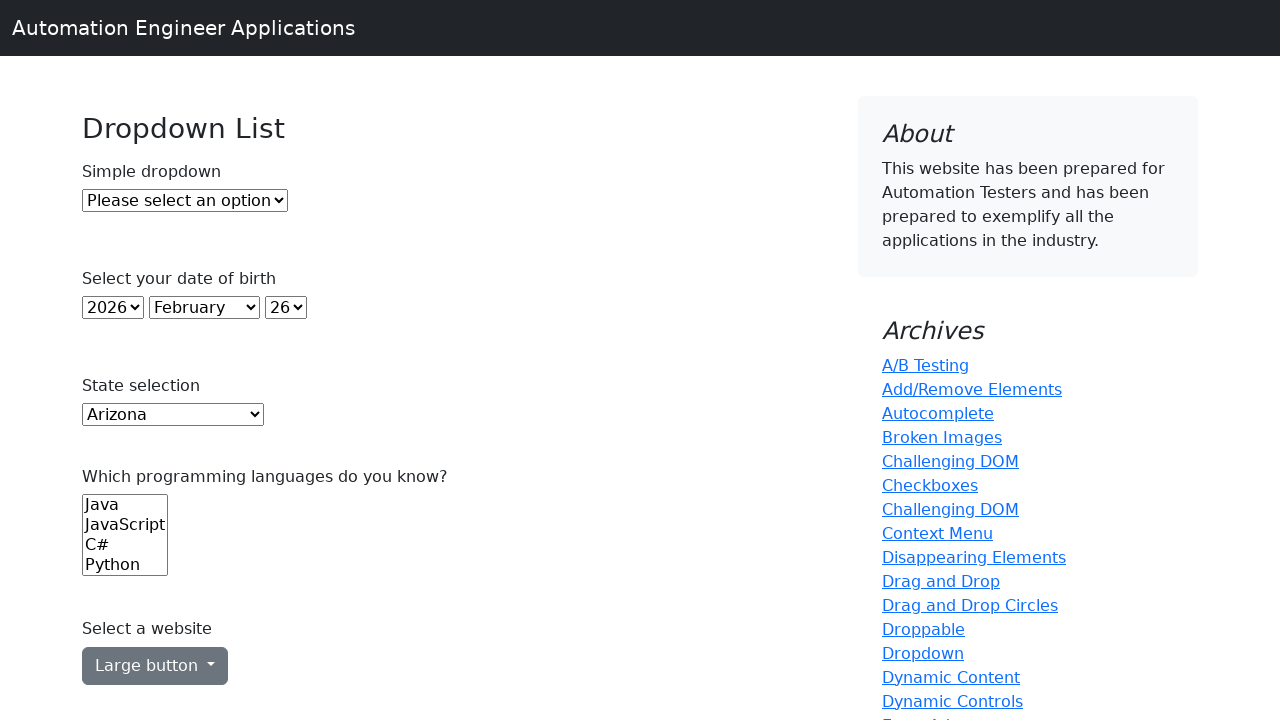

Printed option: Maine
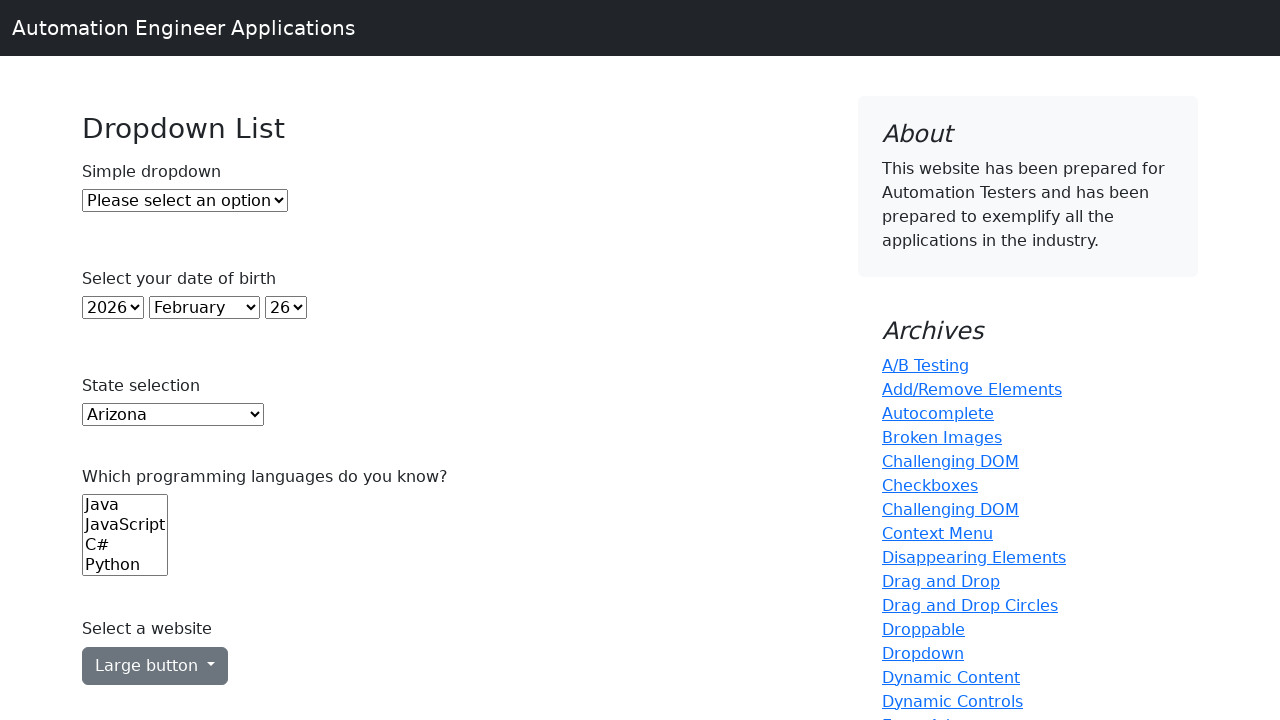

Printed option: Maryland
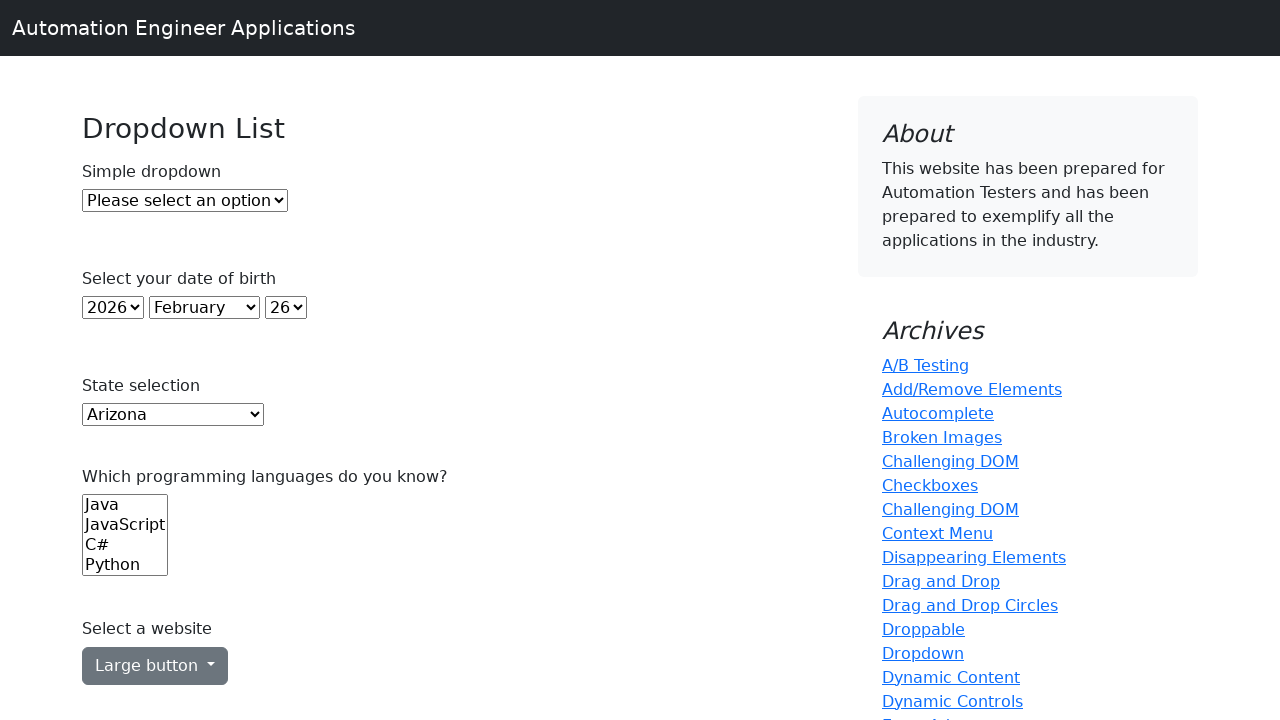

Printed option: Massachusetts
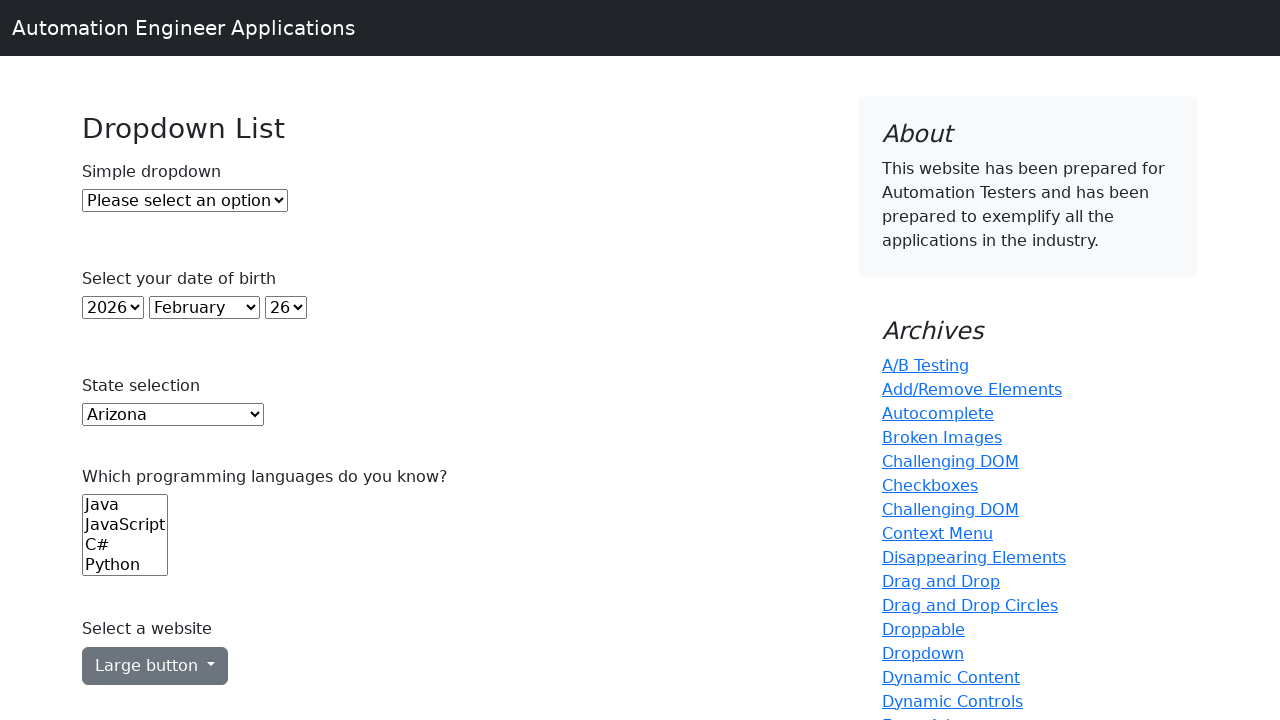

Printed option: Michigan
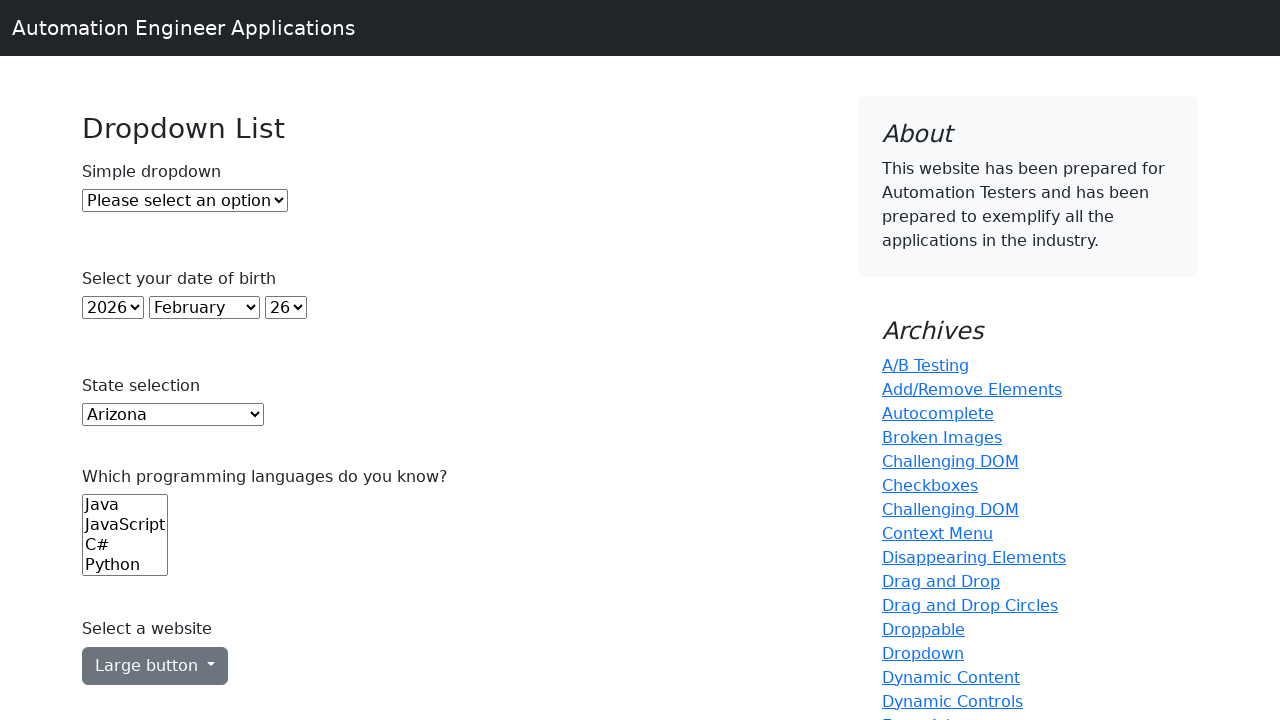

Printed option: Minnesota
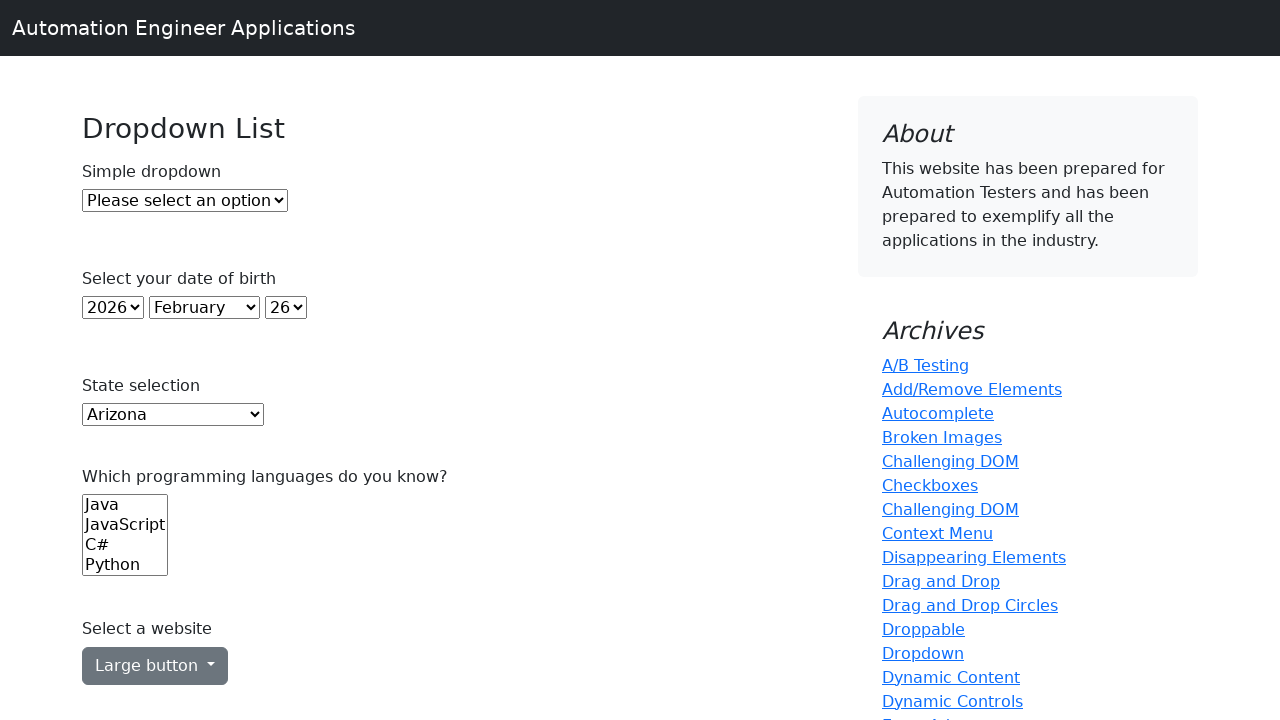

Printed option: Mississippi
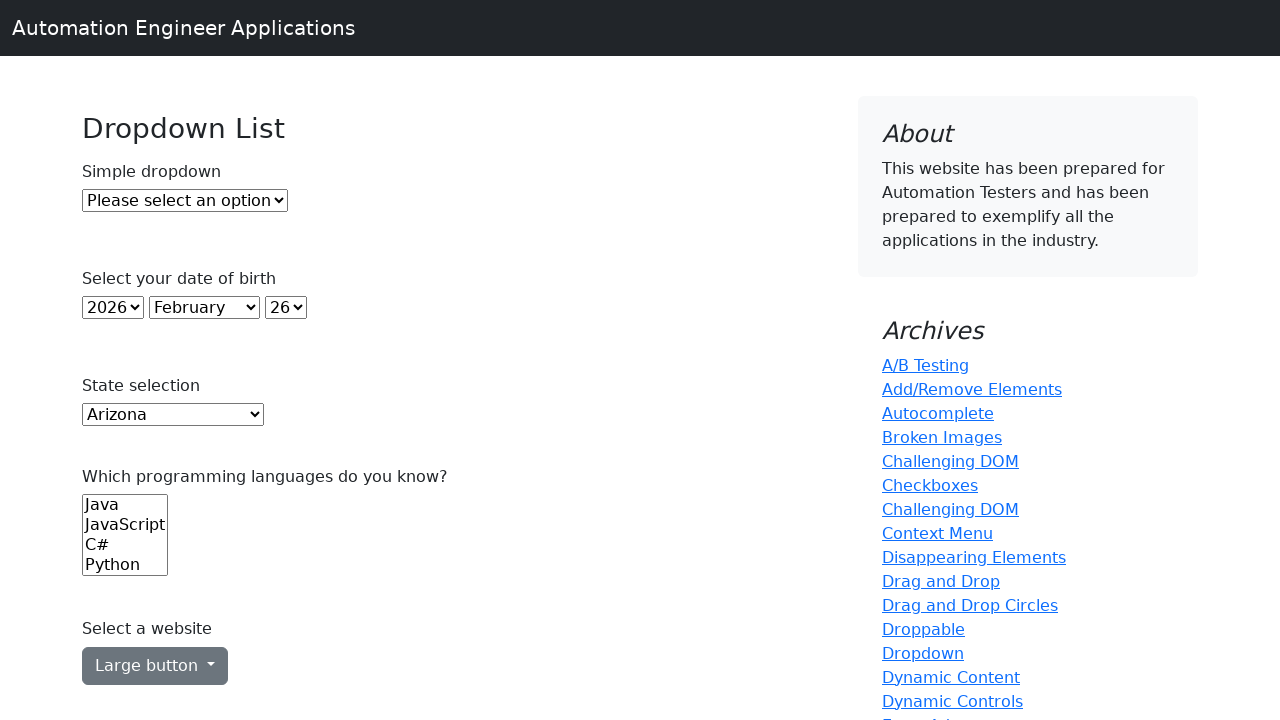

Printed option: Missouri
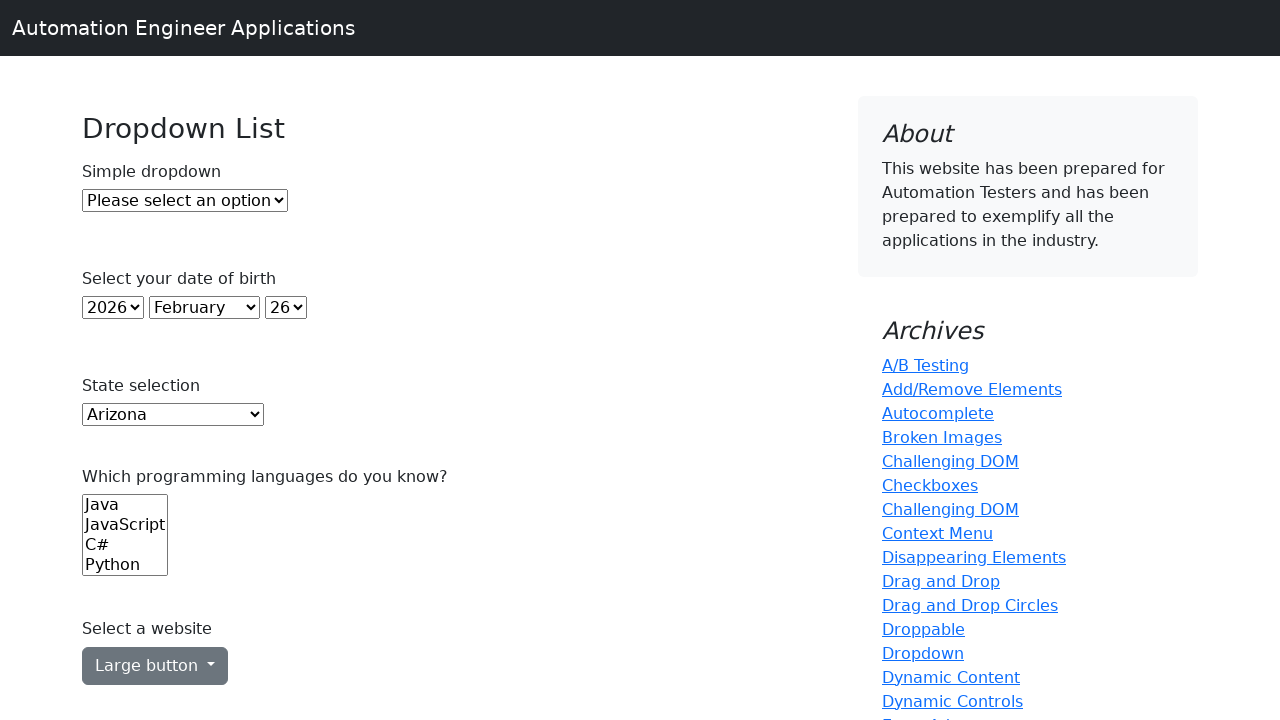

Printed option: Montana
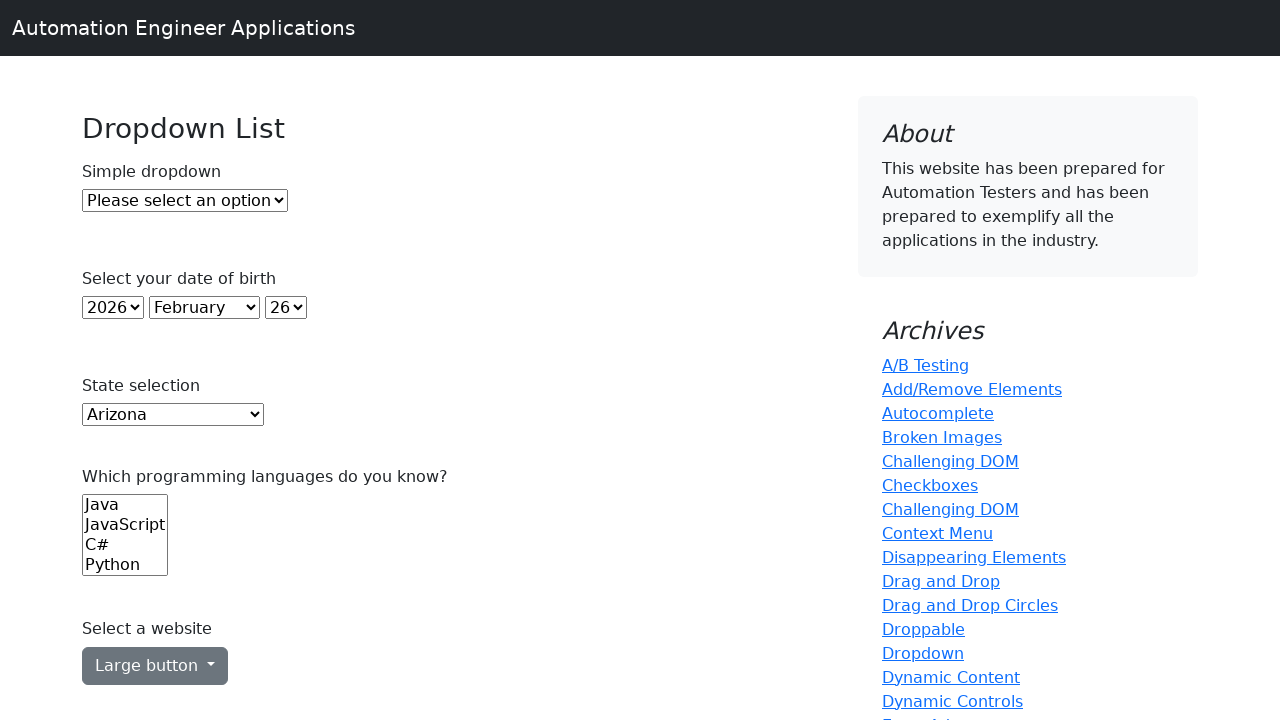

Printed option: Nebraska
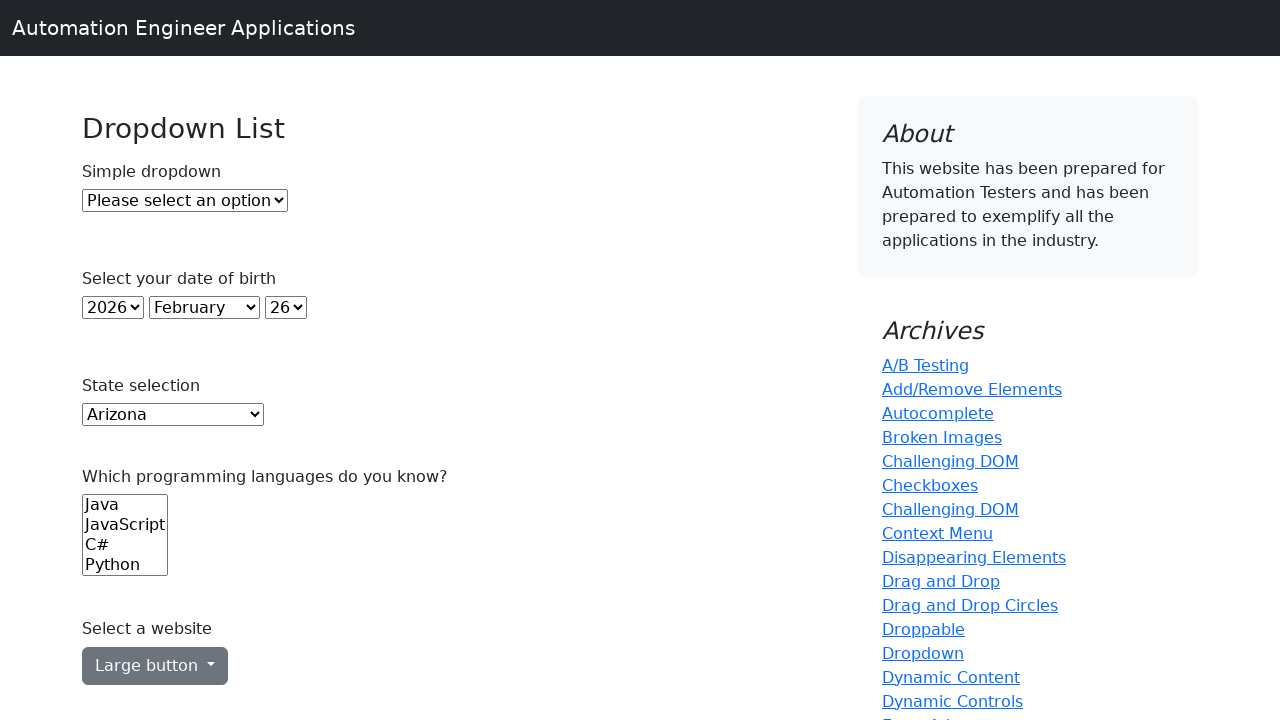

Printed option: Nevada
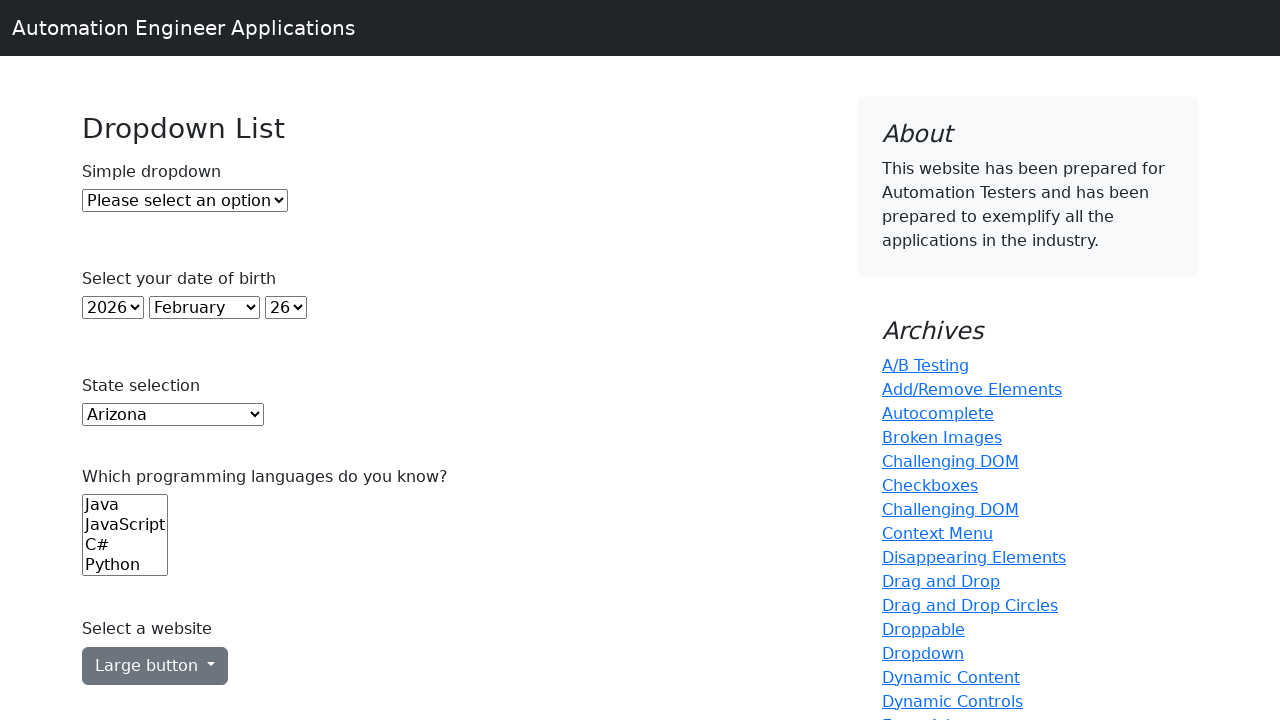

Printed option: New Hampshire
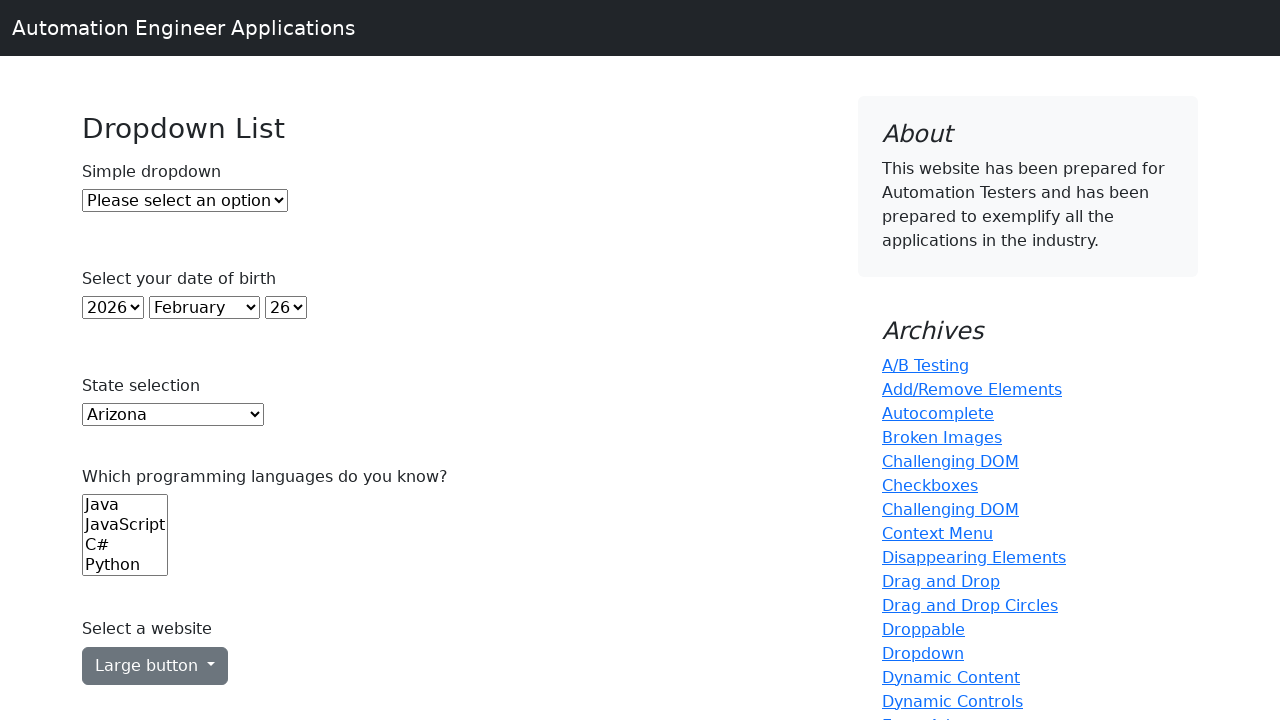

Printed option: New Jersey
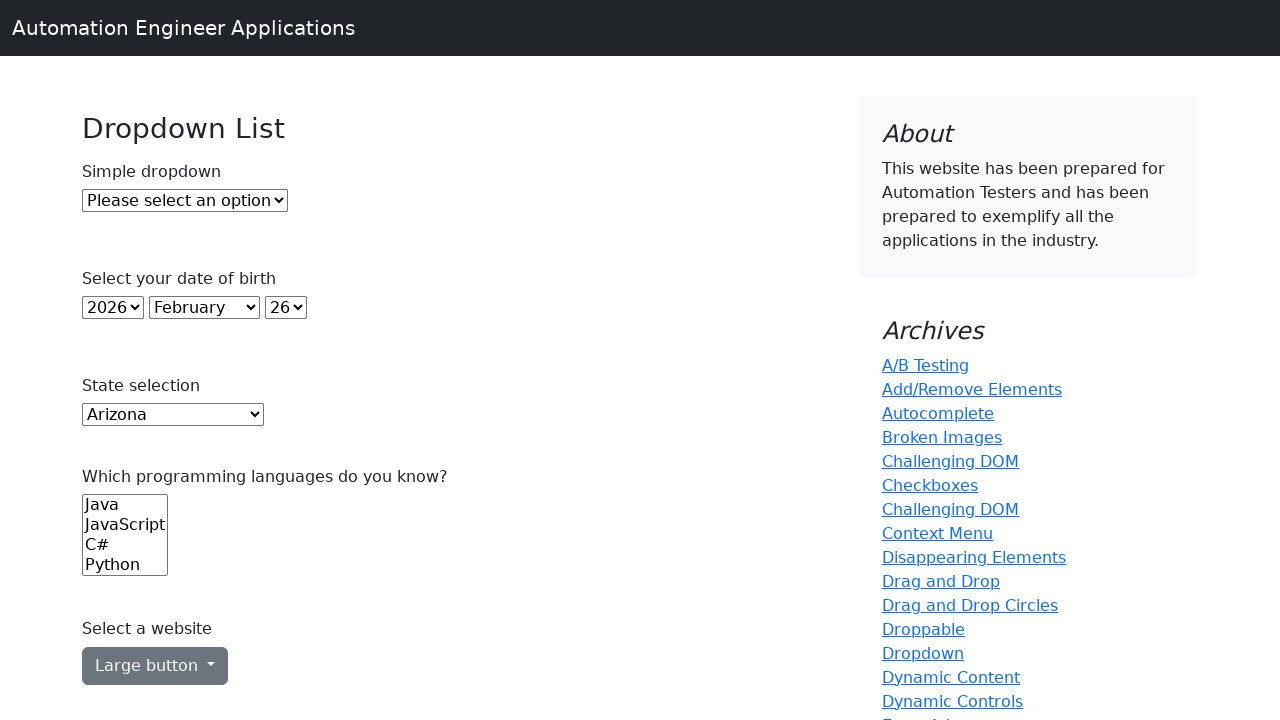

Printed option: New Mexico
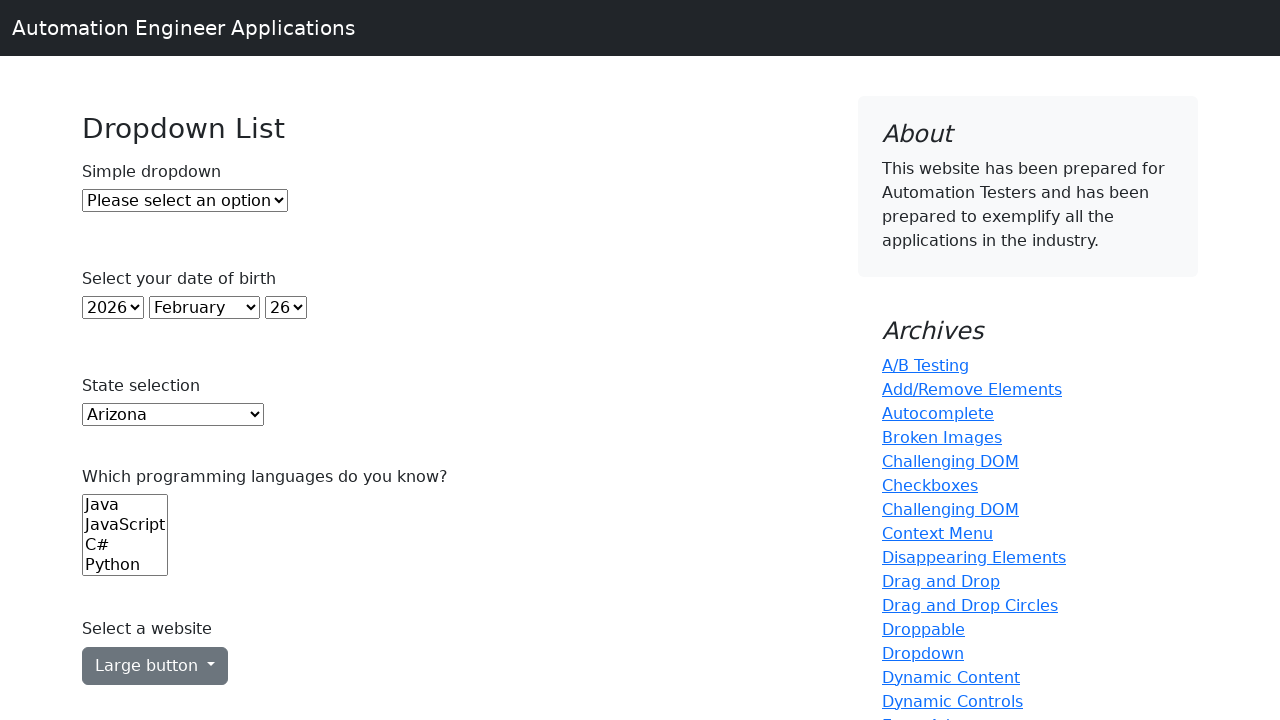

Printed option: New York
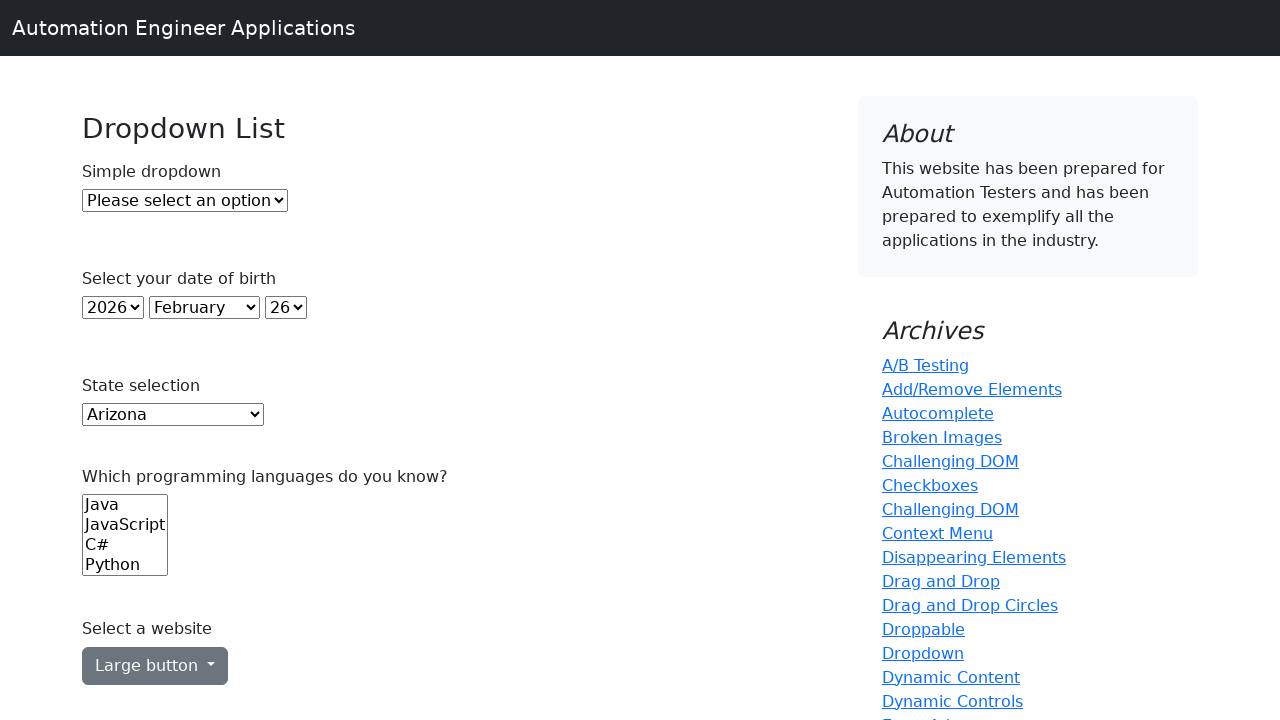

Printed option: North Carolina
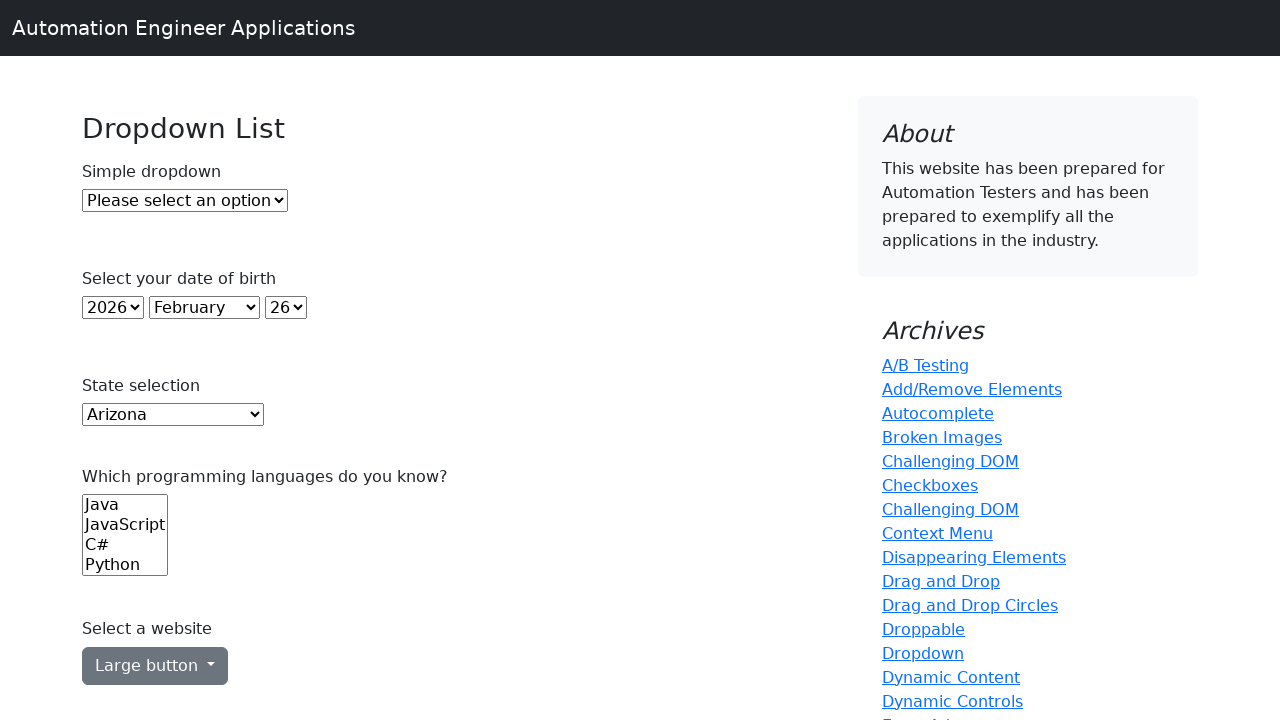

Printed option: North Dakota
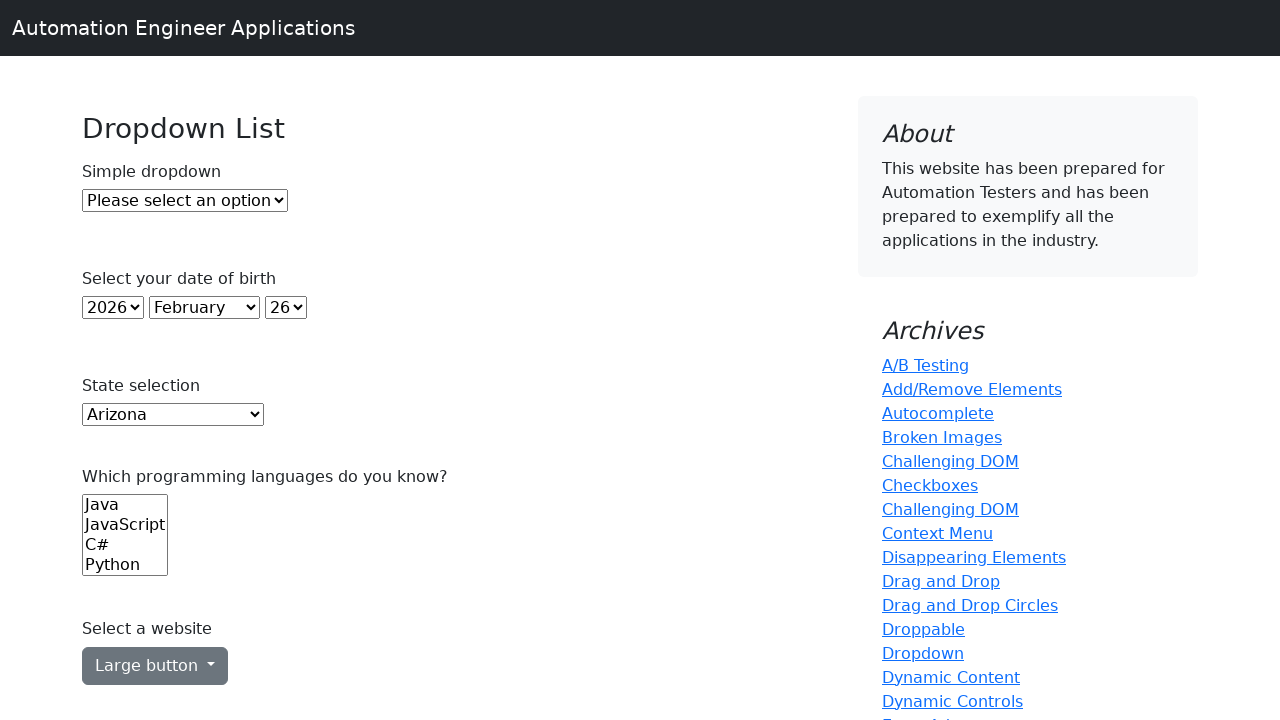

Printed option: Ohio
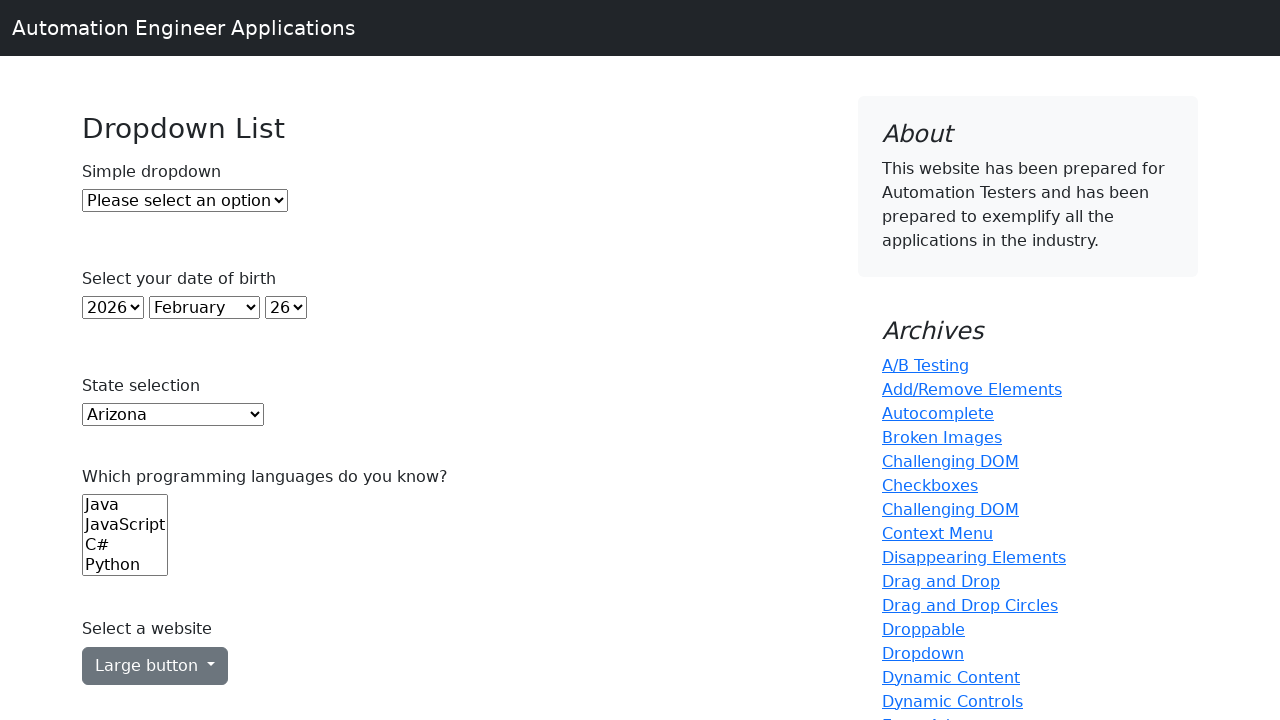

Printed option: Oklahoma
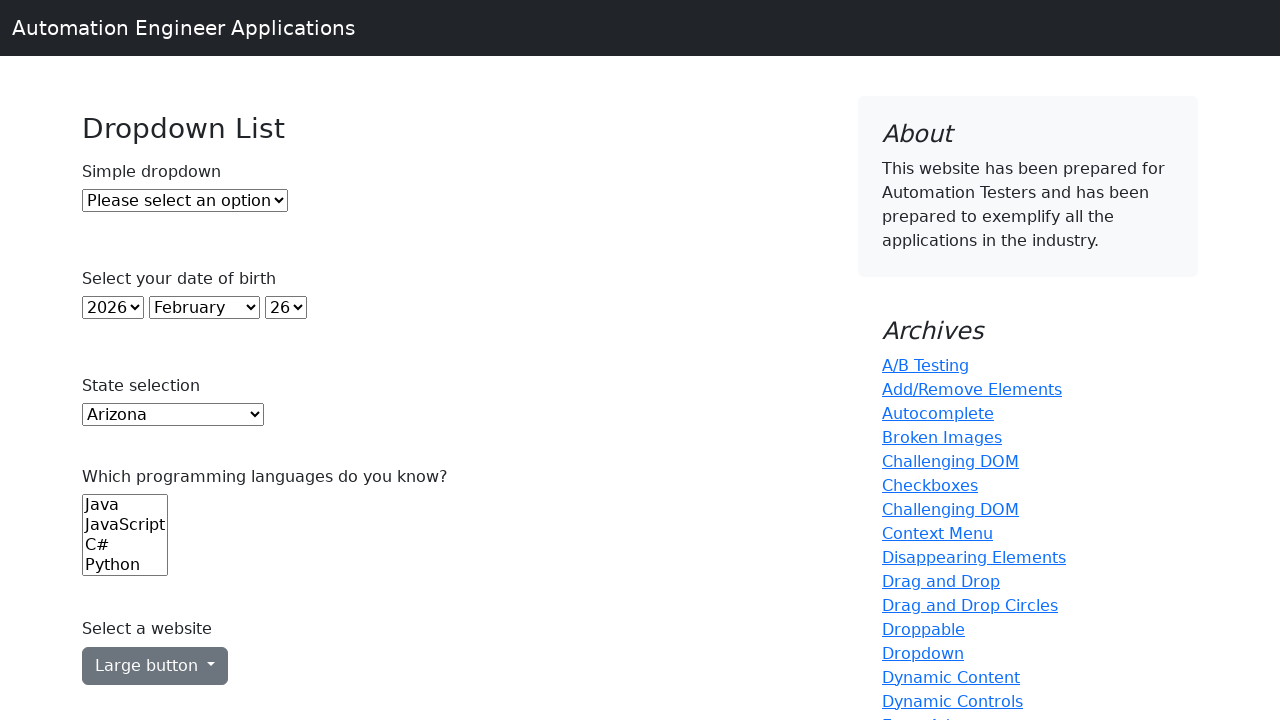

Printed option: Oregon
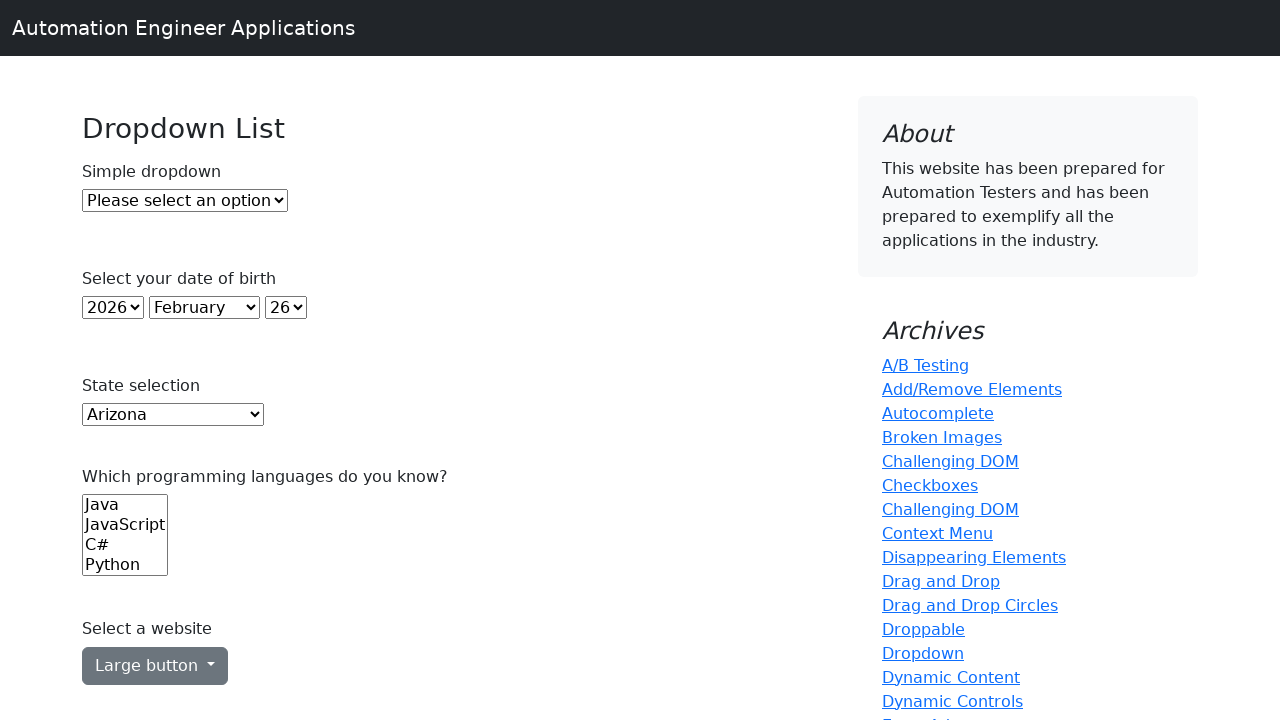

Printed option: Pennsylvania
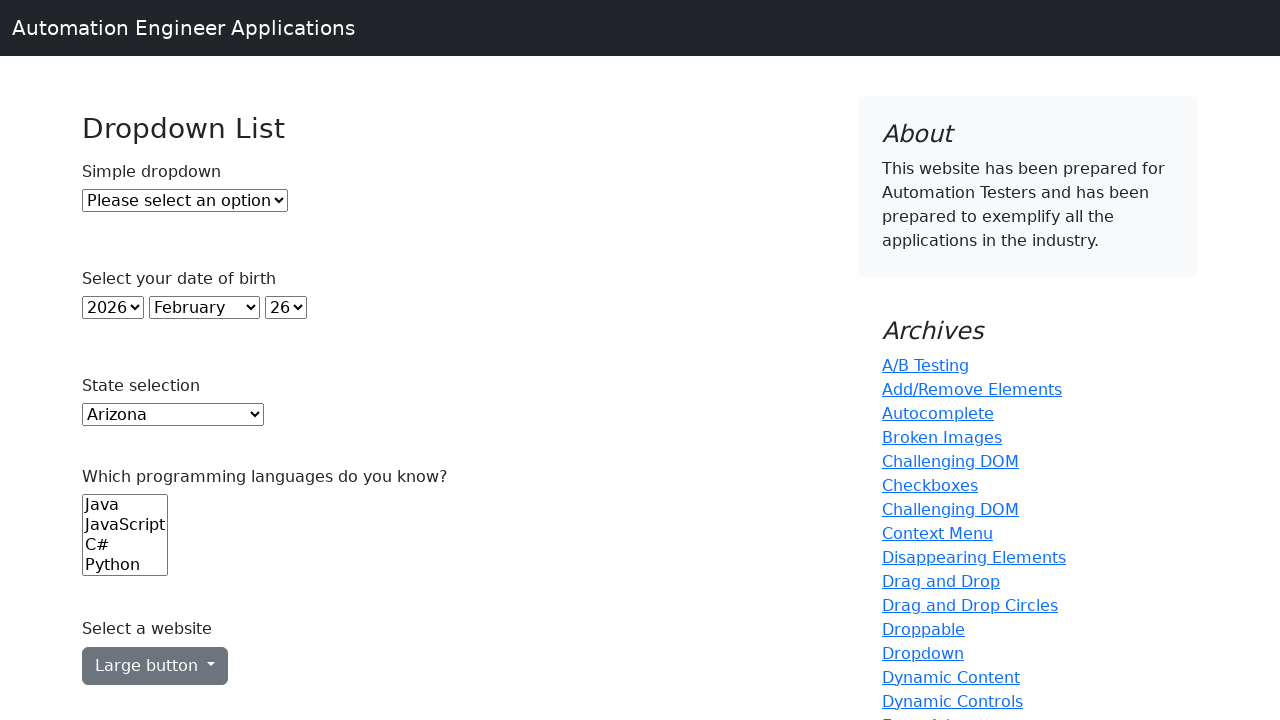

Printed option: Rhode Island
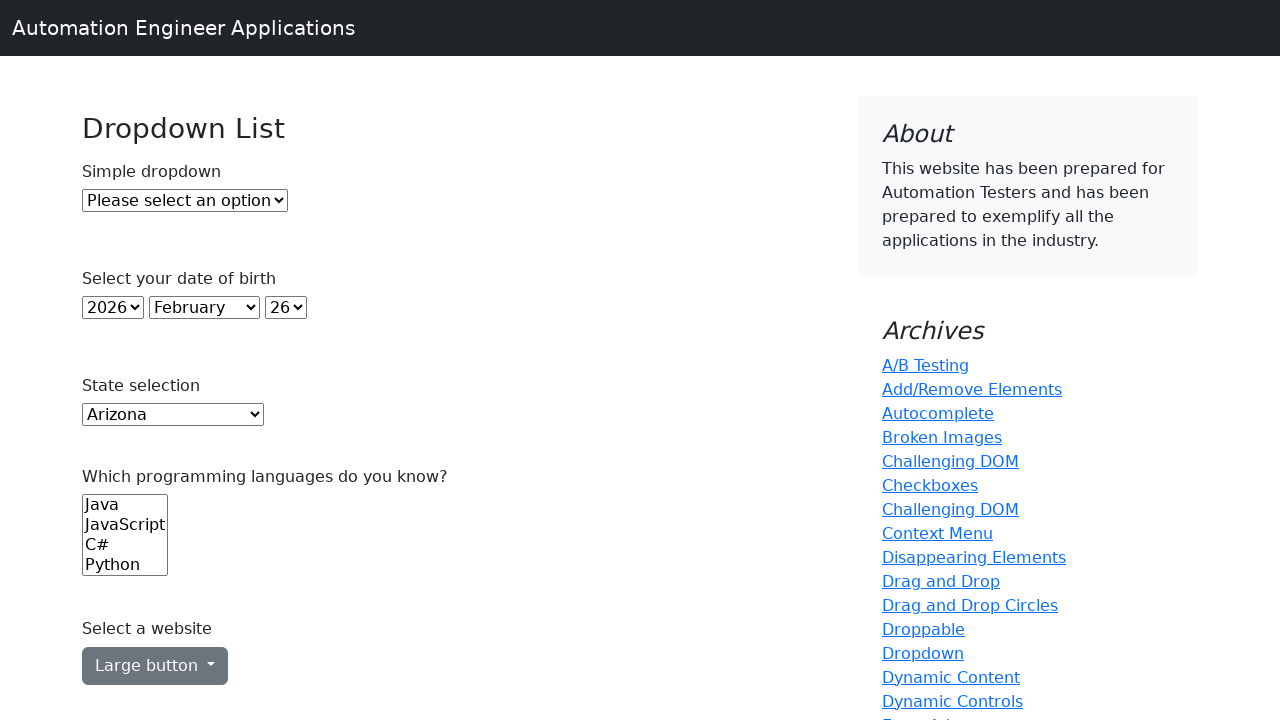

Printed option: South Carolina
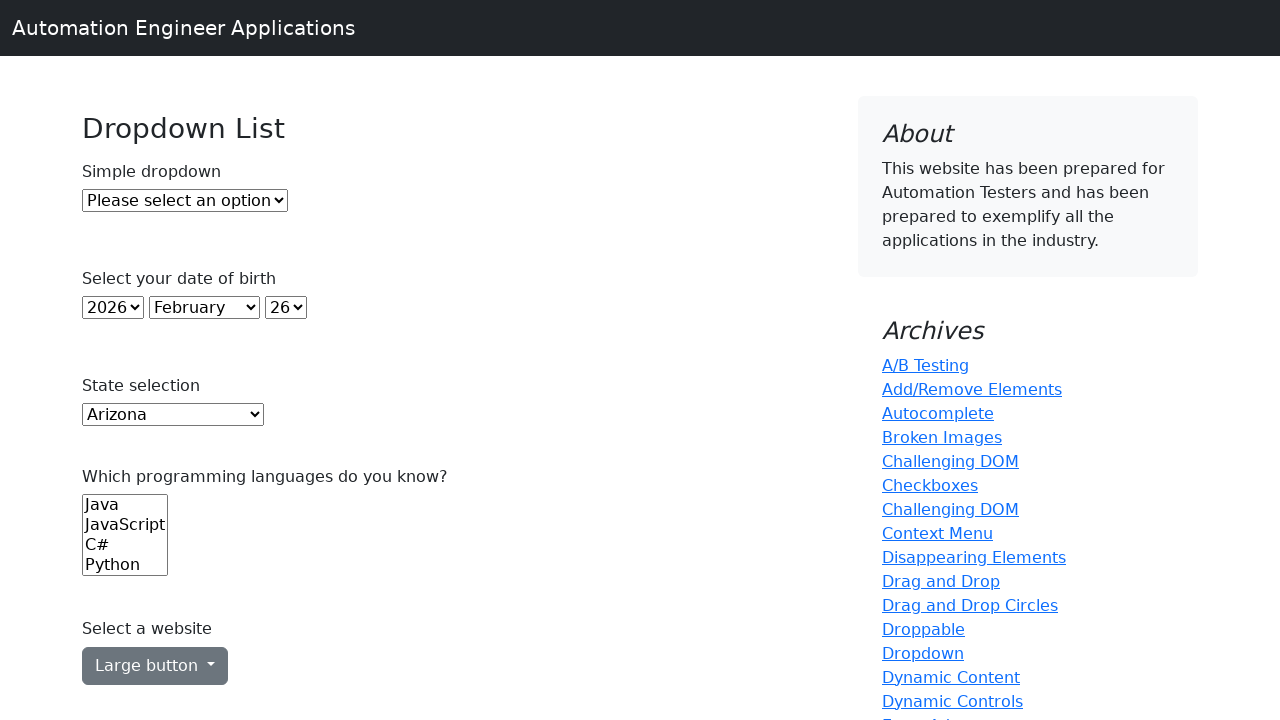

Printed option: South Dakota
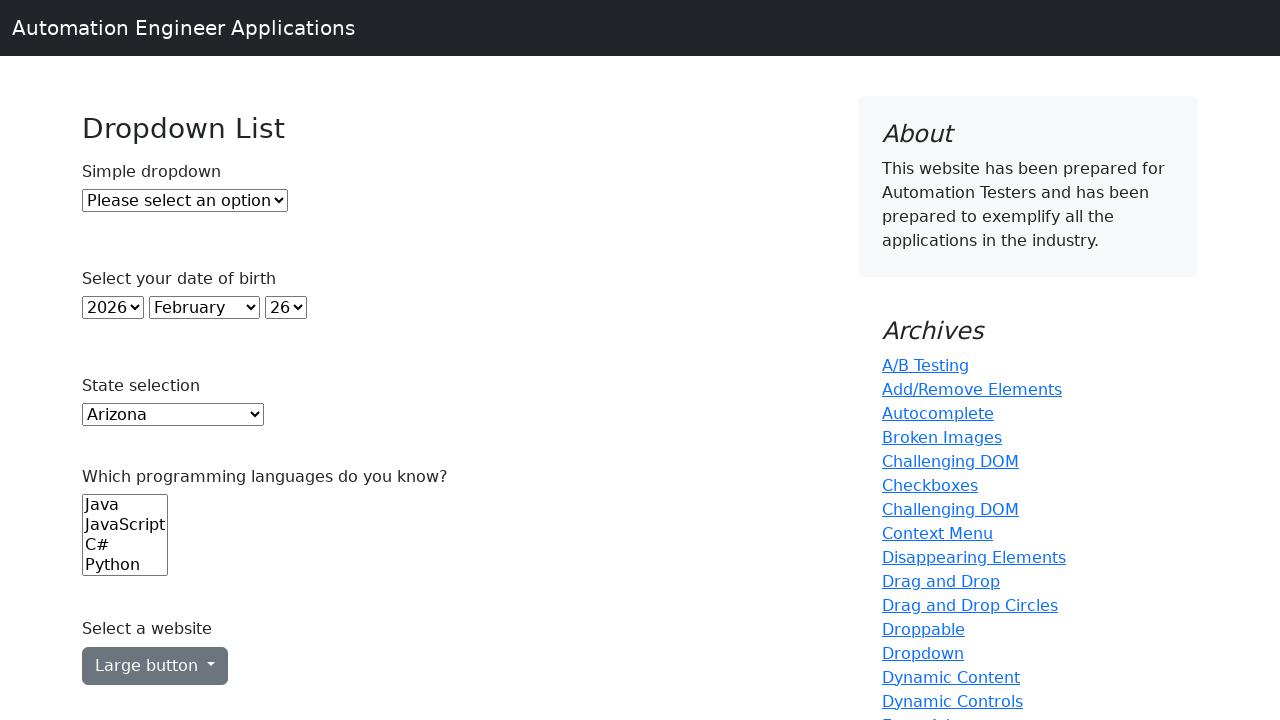

Printed option: Tennessee
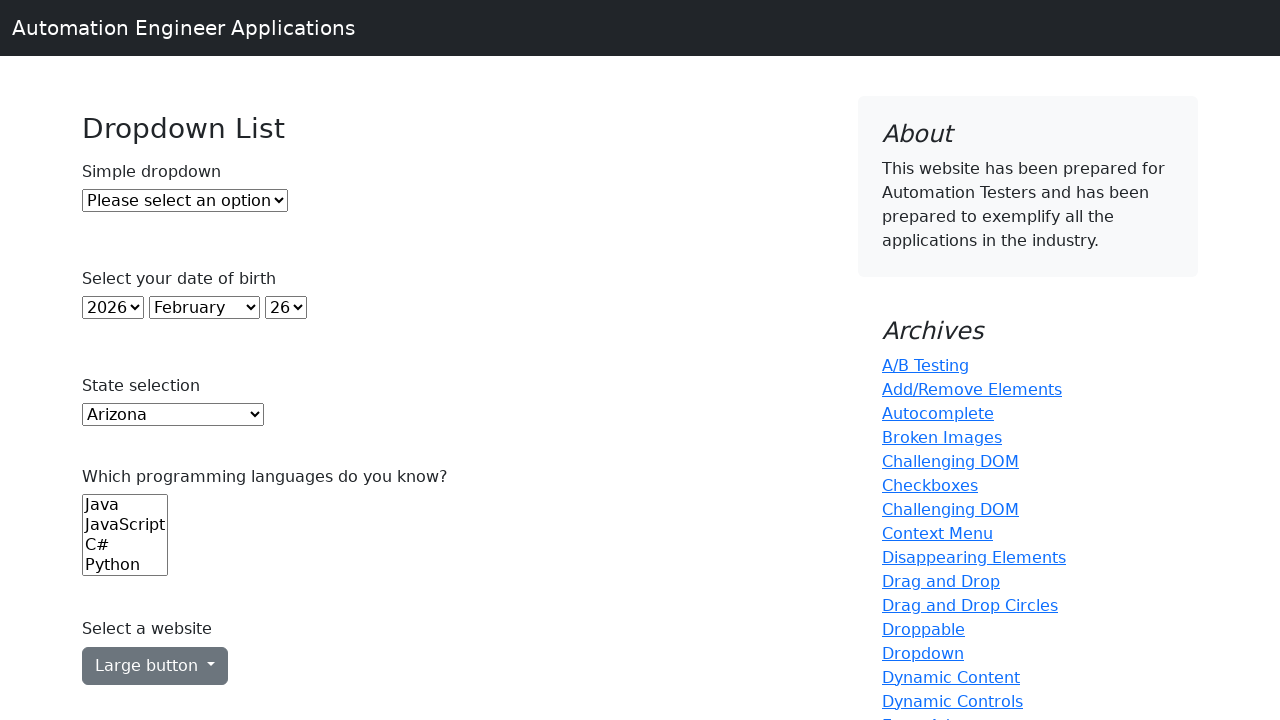

Printed option: Texas
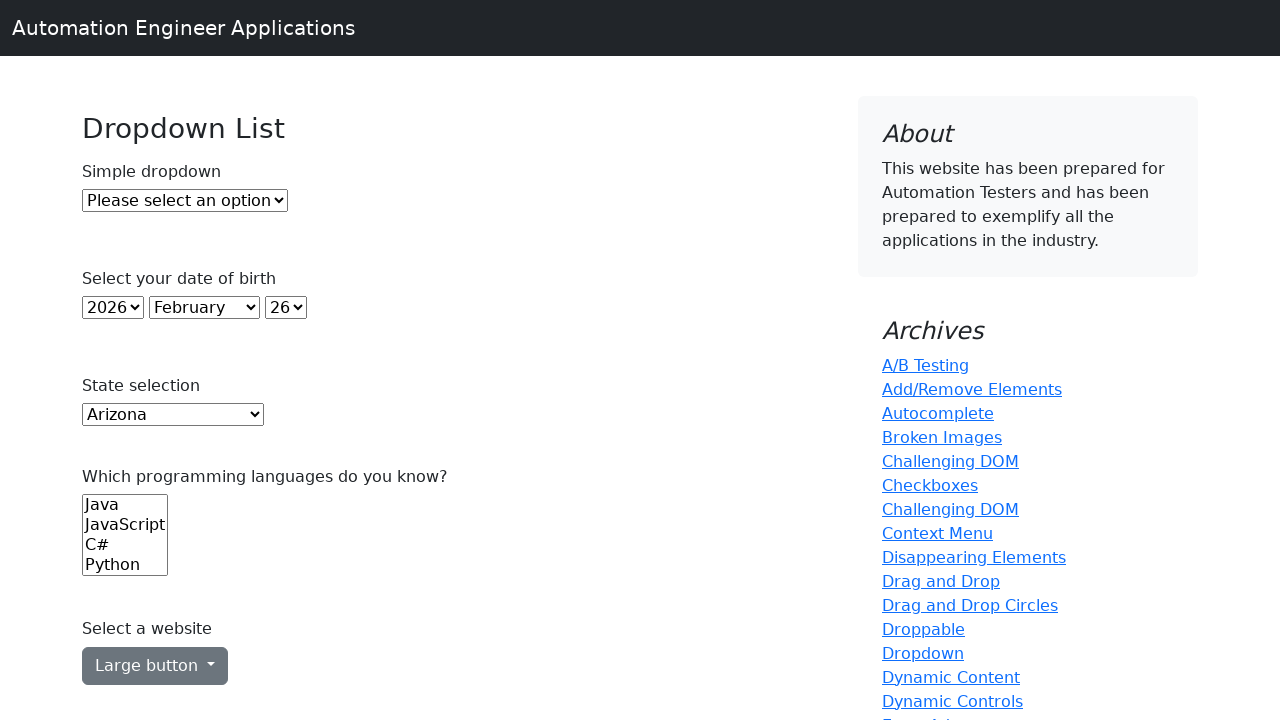

Printed option: Utah
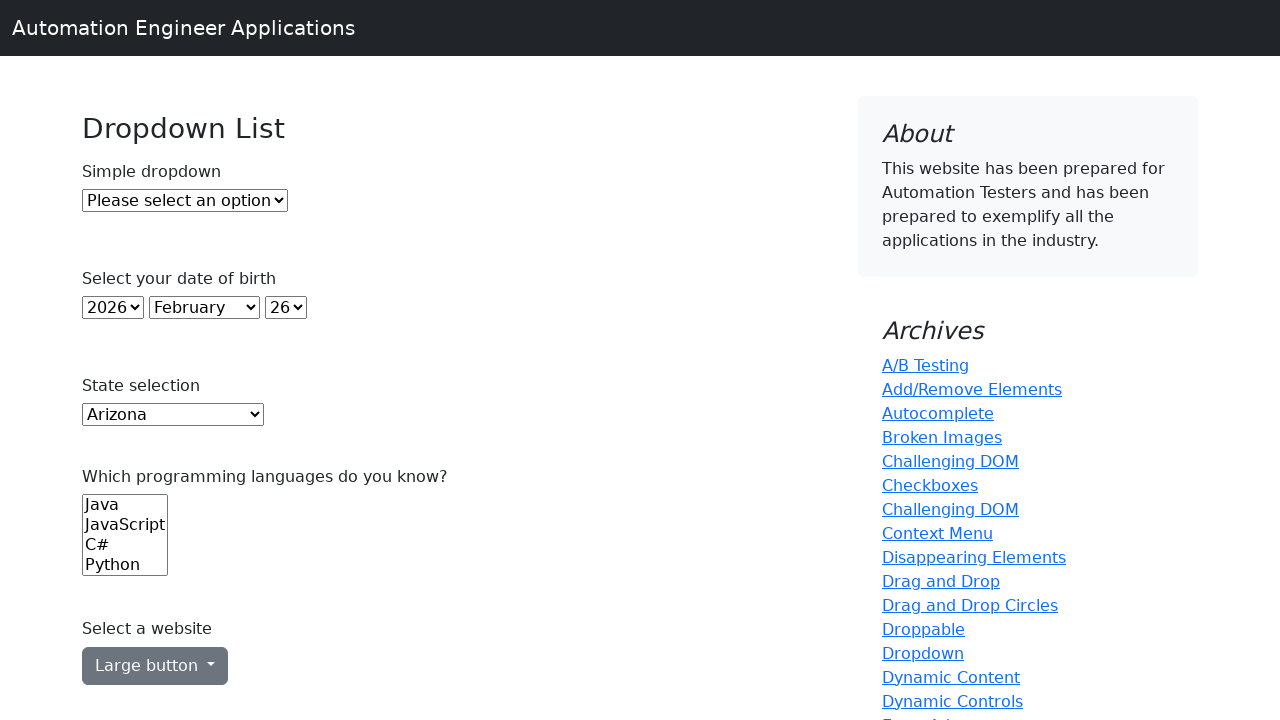

Printed option: Vermont
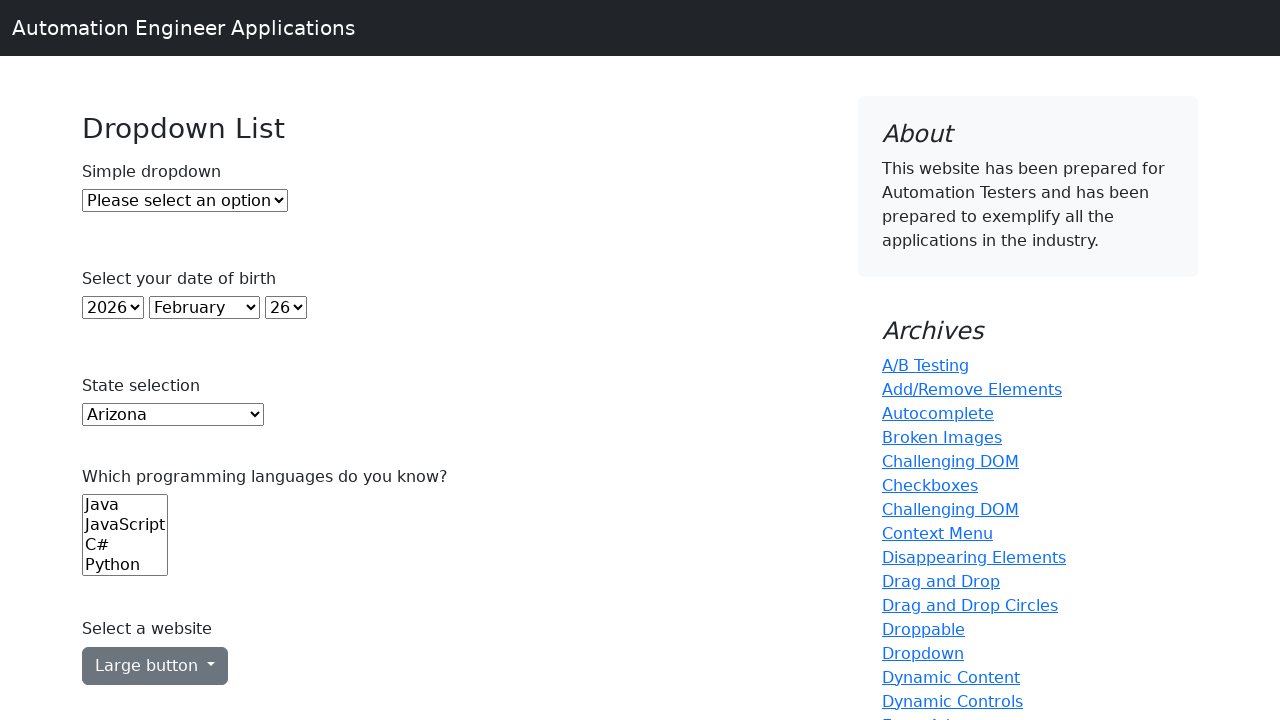

Printed option: Virginia
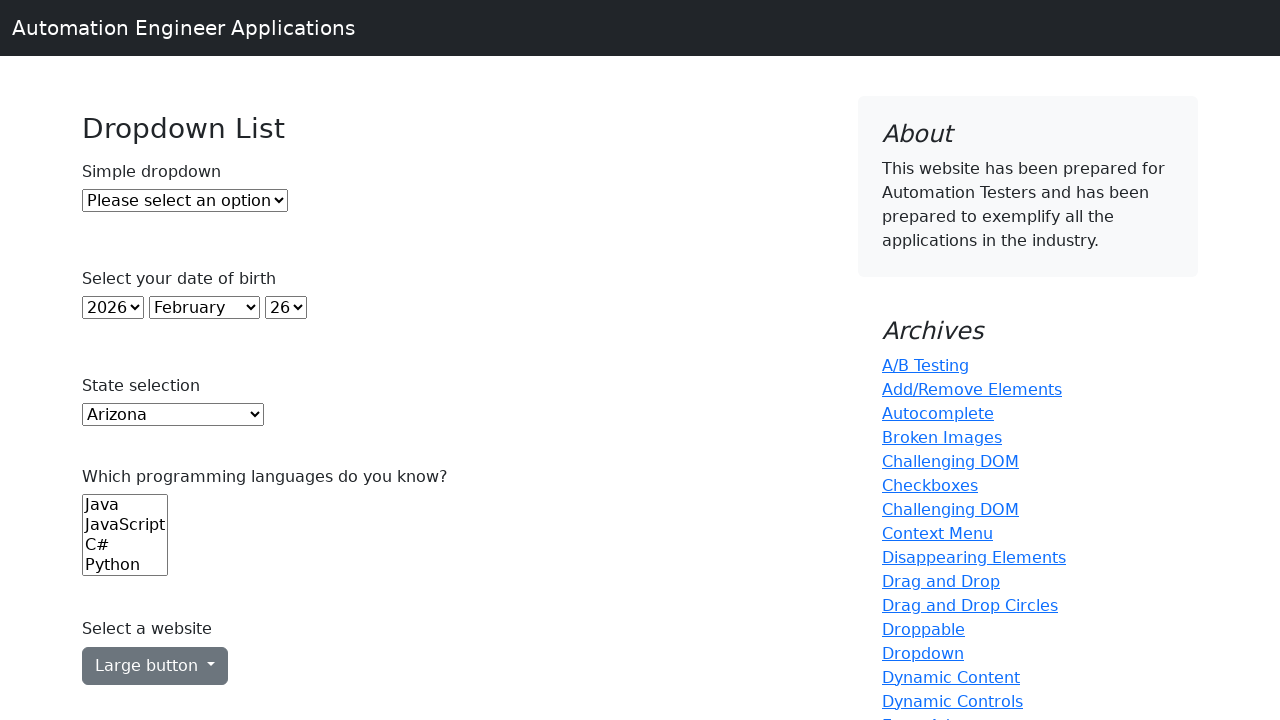

Printed option: Washington
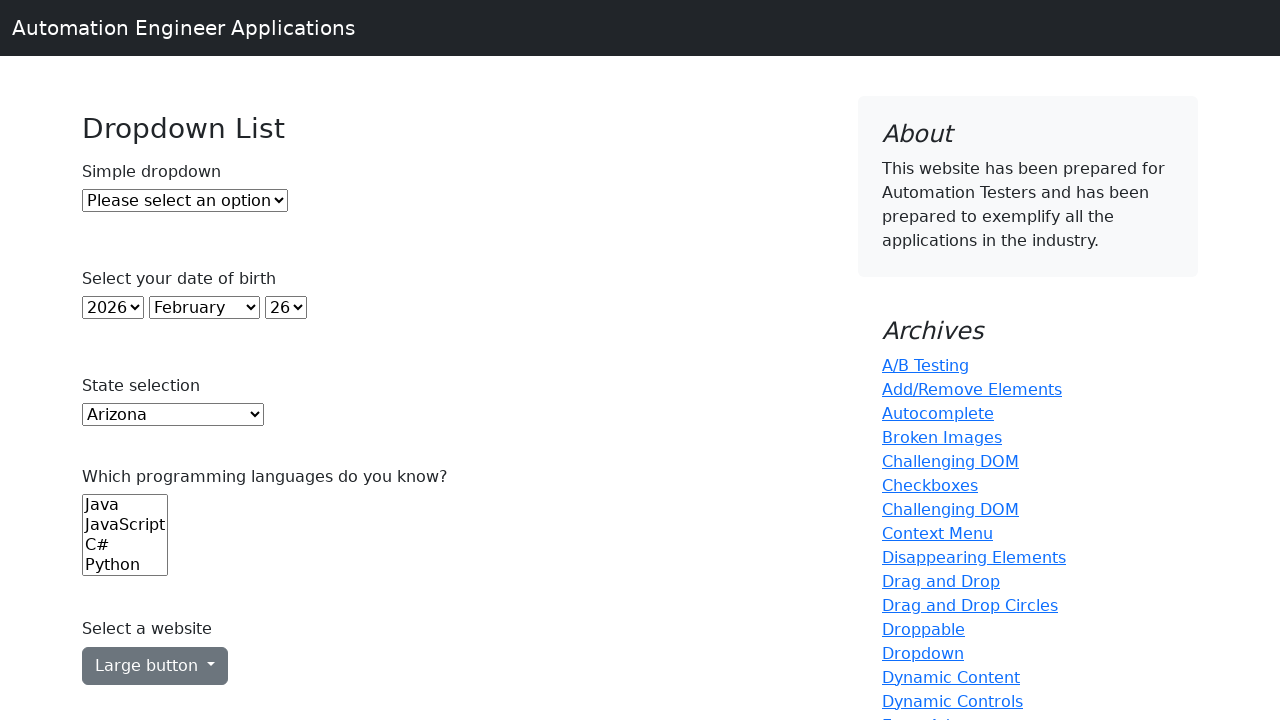

Printed option: West Virginia
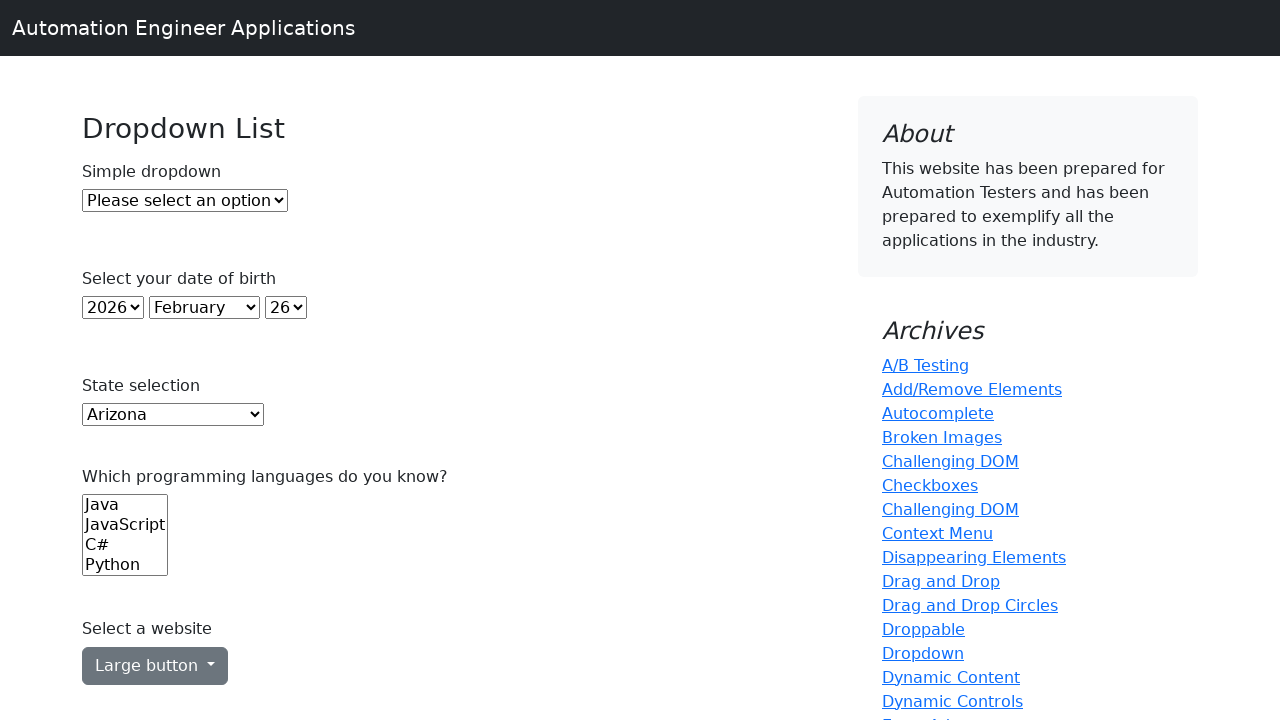

Printed option: Wisconsin
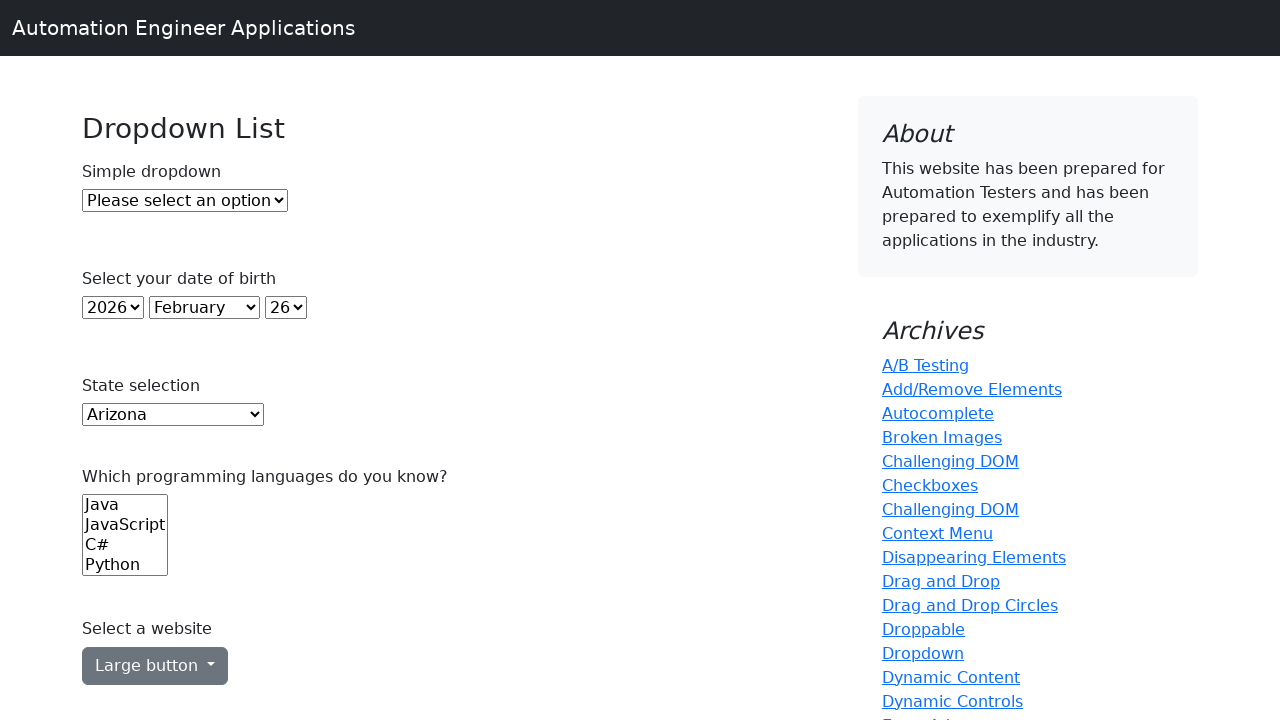

Printed option: Wyoming
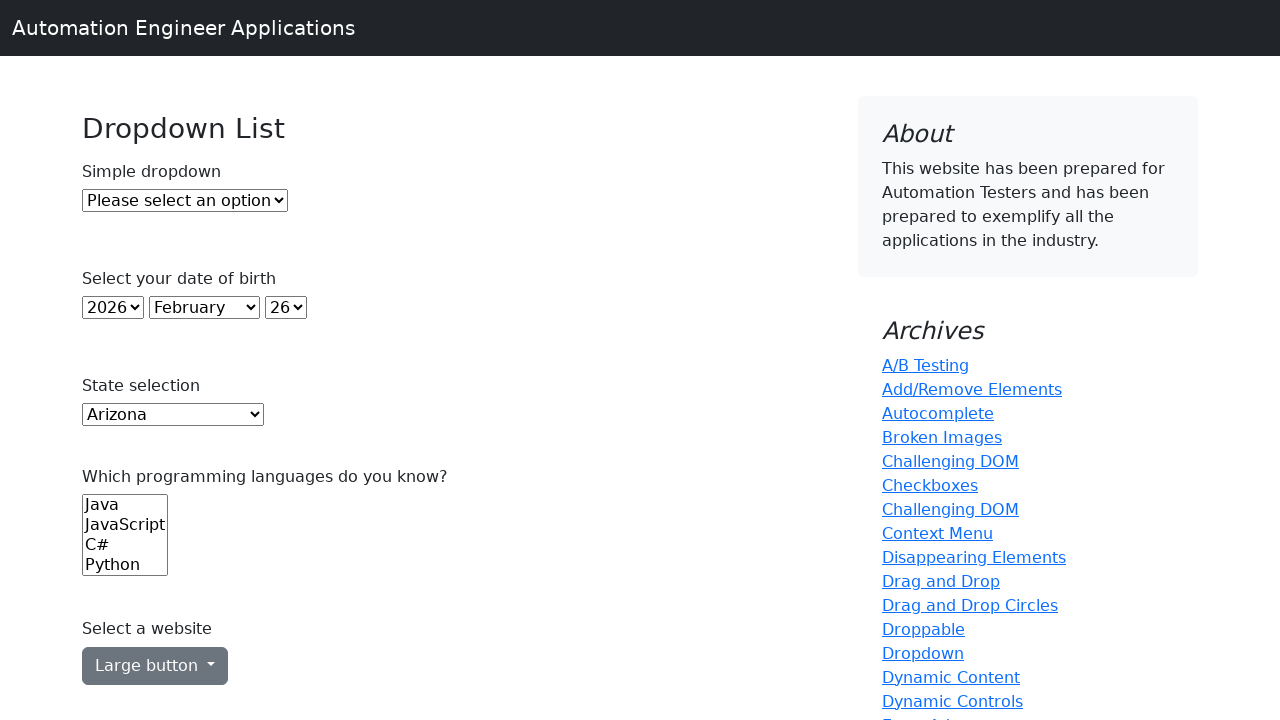

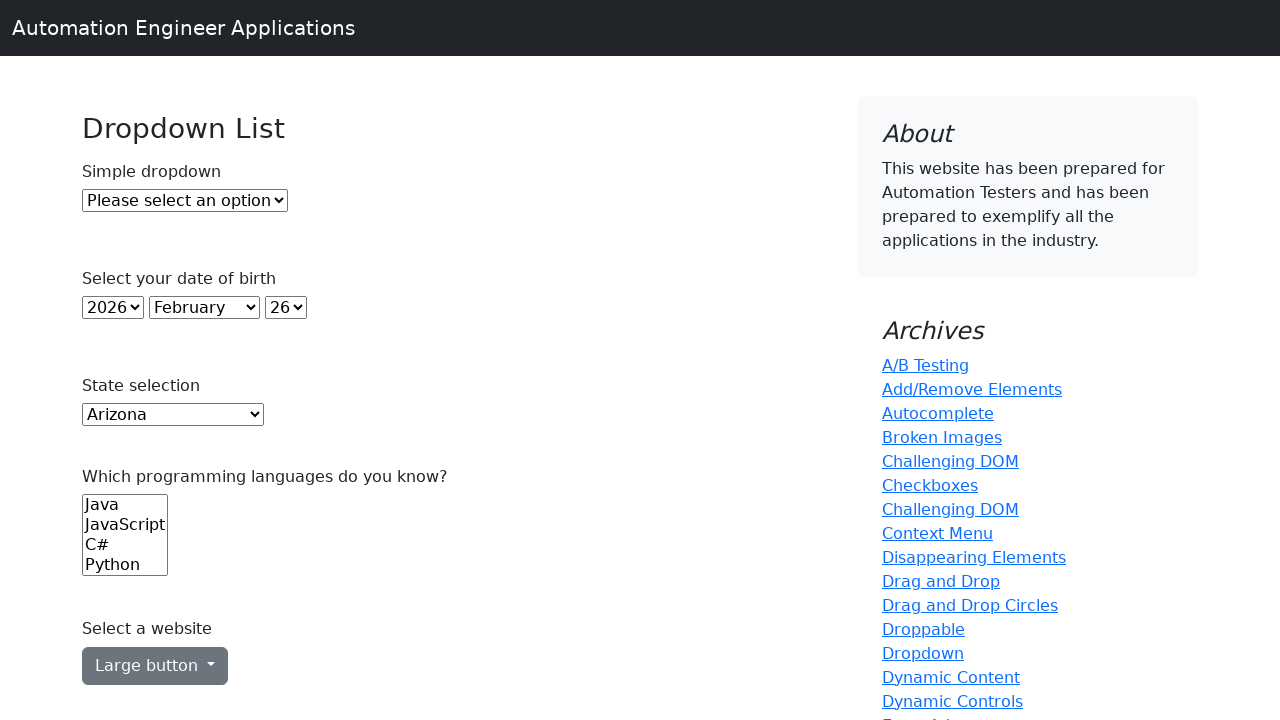